Tests that various experiment pages load successfully by navigating to different session/task combinations and verifying that a "load_successful" console message is received within a timeout period.

Starting URL: https://huyslab.github.io/relmed_trial1/experiment.html?RELMED_PID=test&session=screening&task=screening

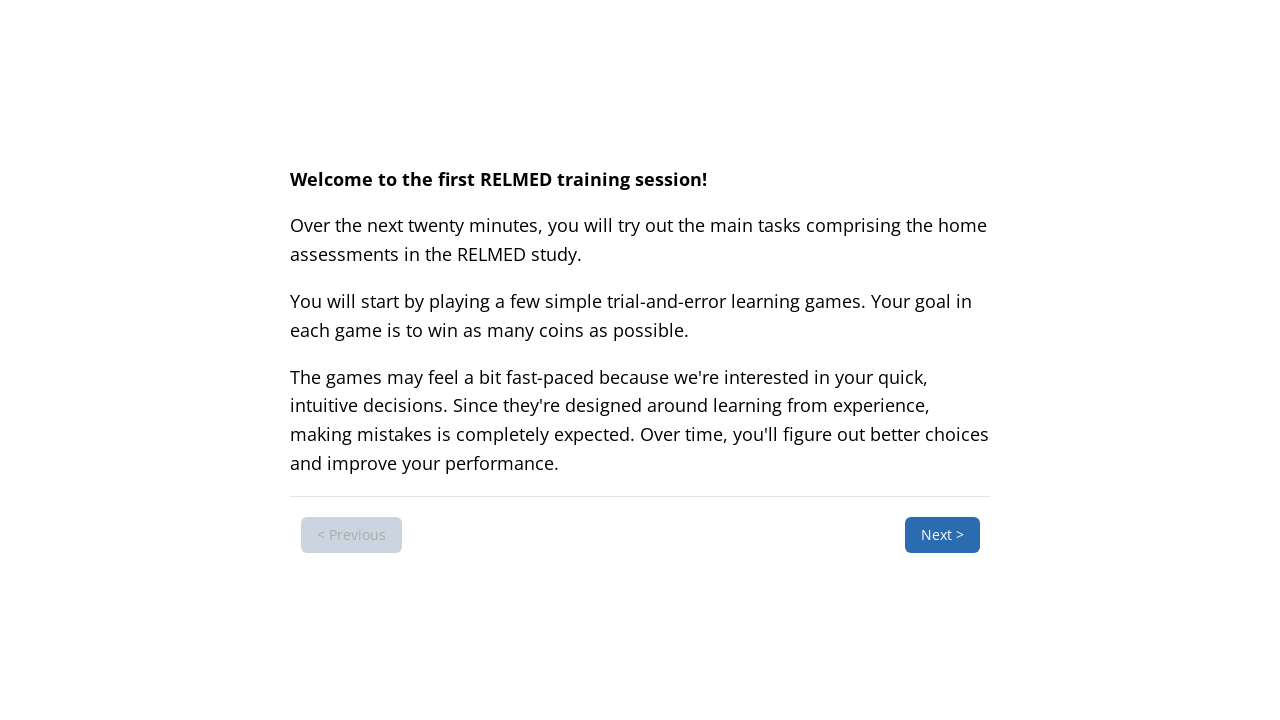

Built parameter combinations for all session/task combinations
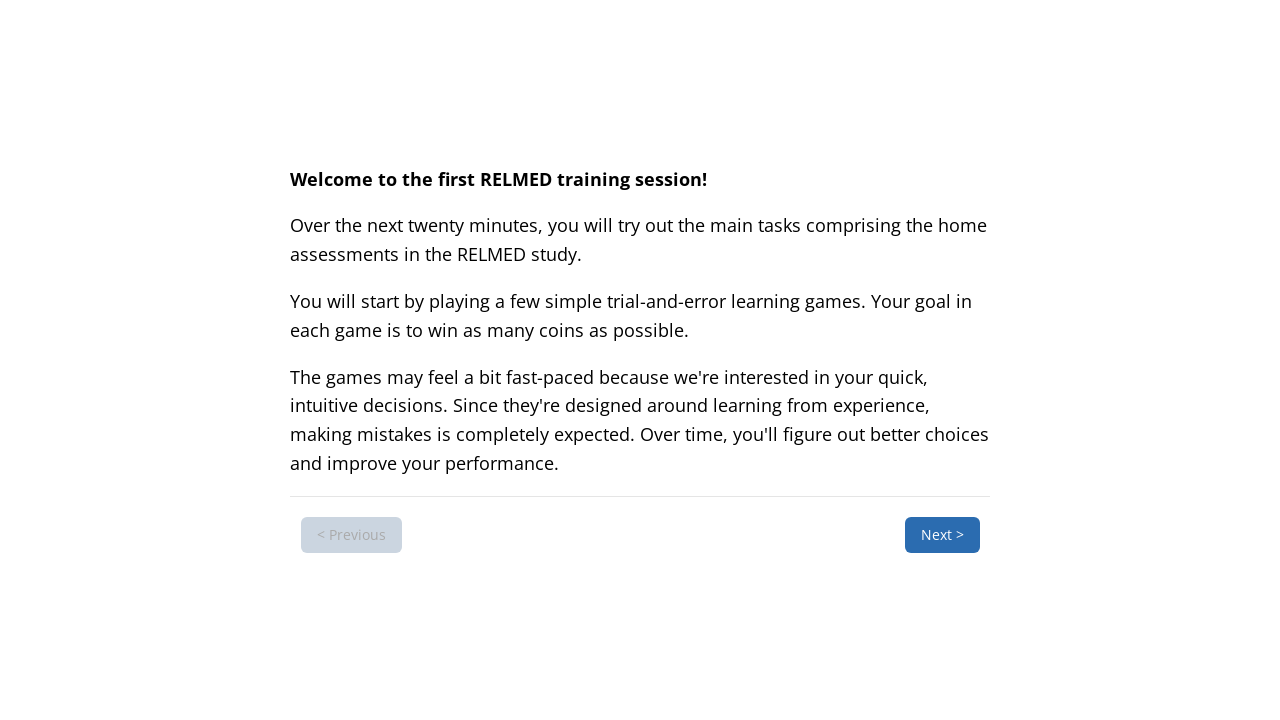

Registered console message handler to detect 'load_successful' messages
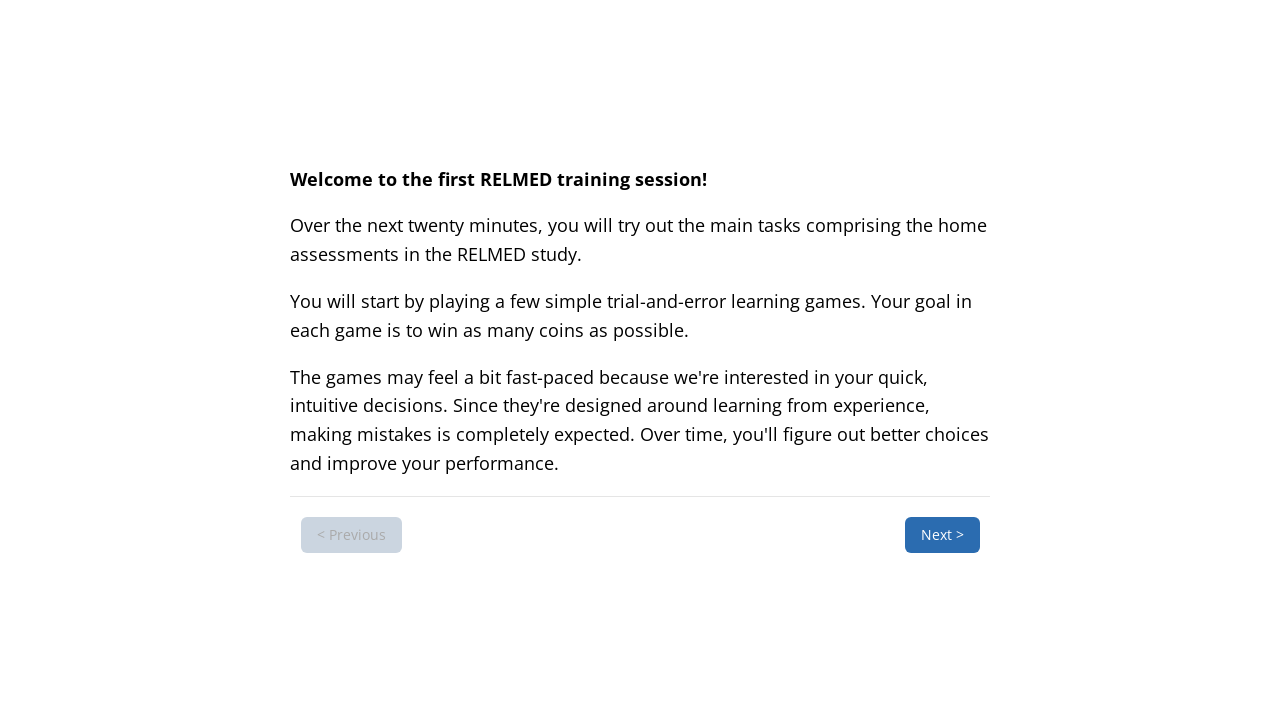

Waited 3000ms for initial screening page to load and send console message
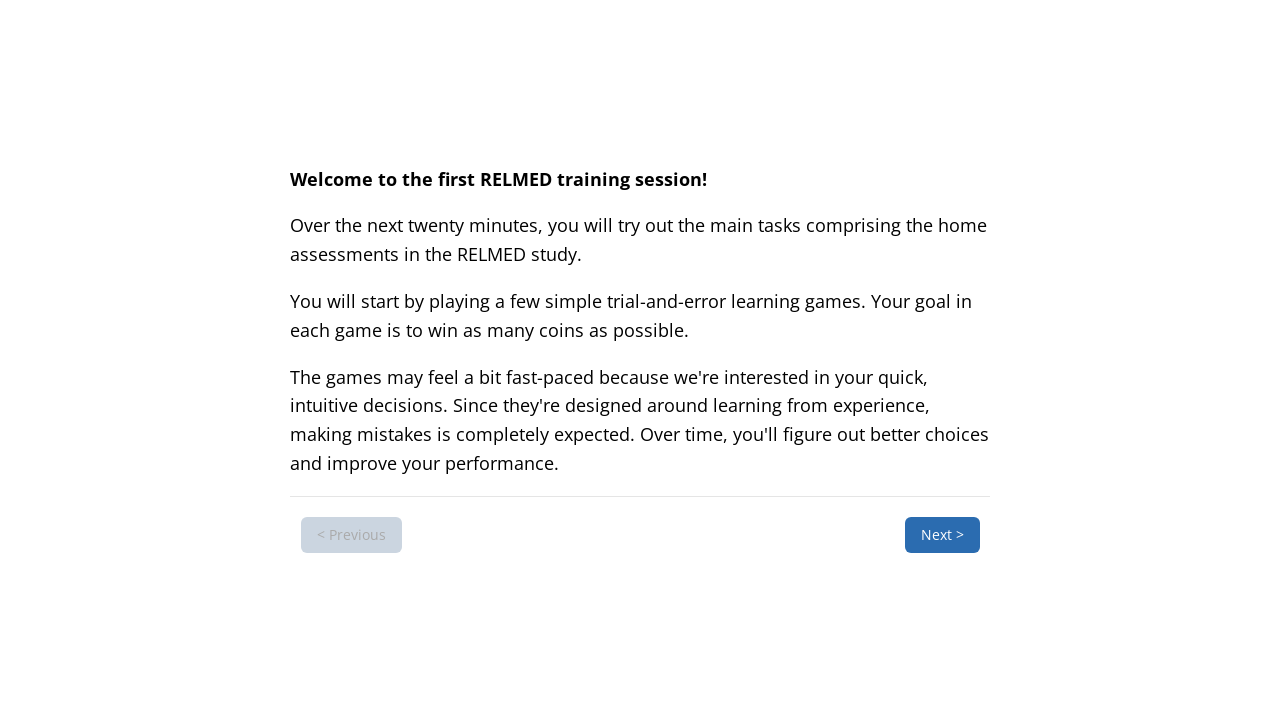

Navigated to experiment page with parameters: &session=wk0&task=pilt-to-test
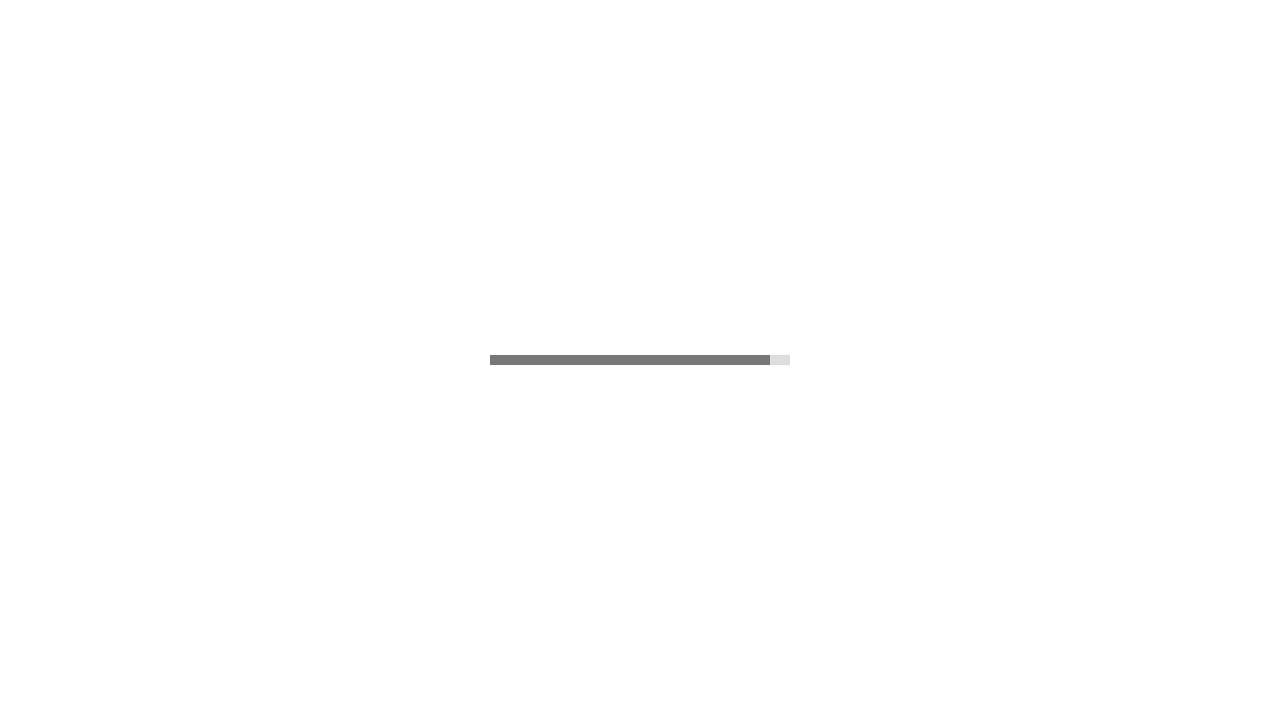

Waited 3000ms for page with parameters &session=wk0&task=pilt-to-test to load and send console message
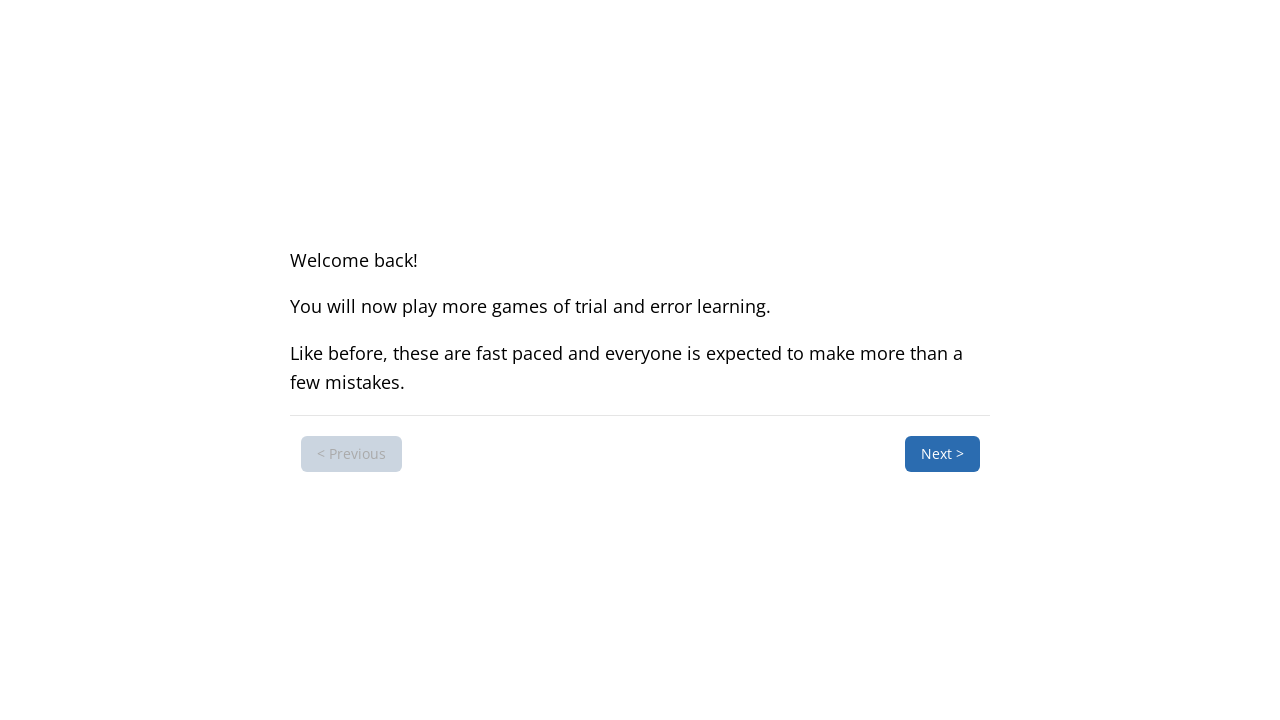

Navigated to experiment page with parameters: &session=wk0&task=reversal
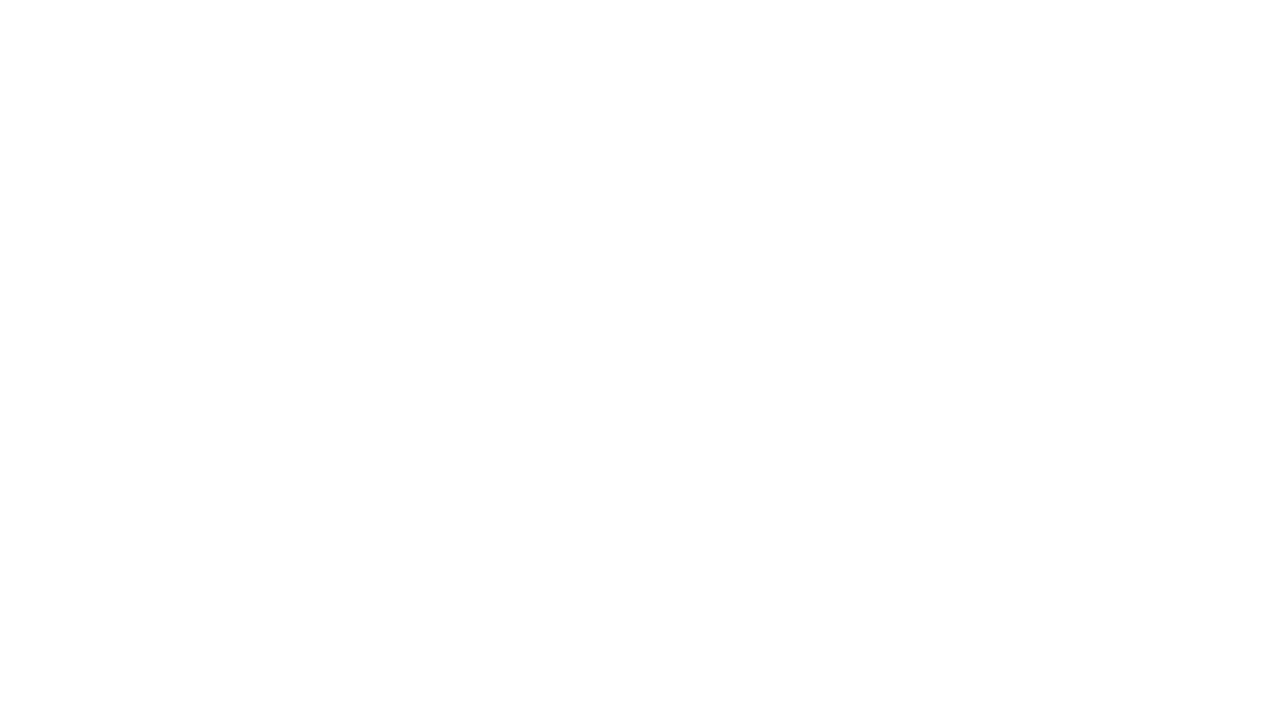

Waited 3000ms for page with parameters &session=wk0&task=reversal to load and send console message
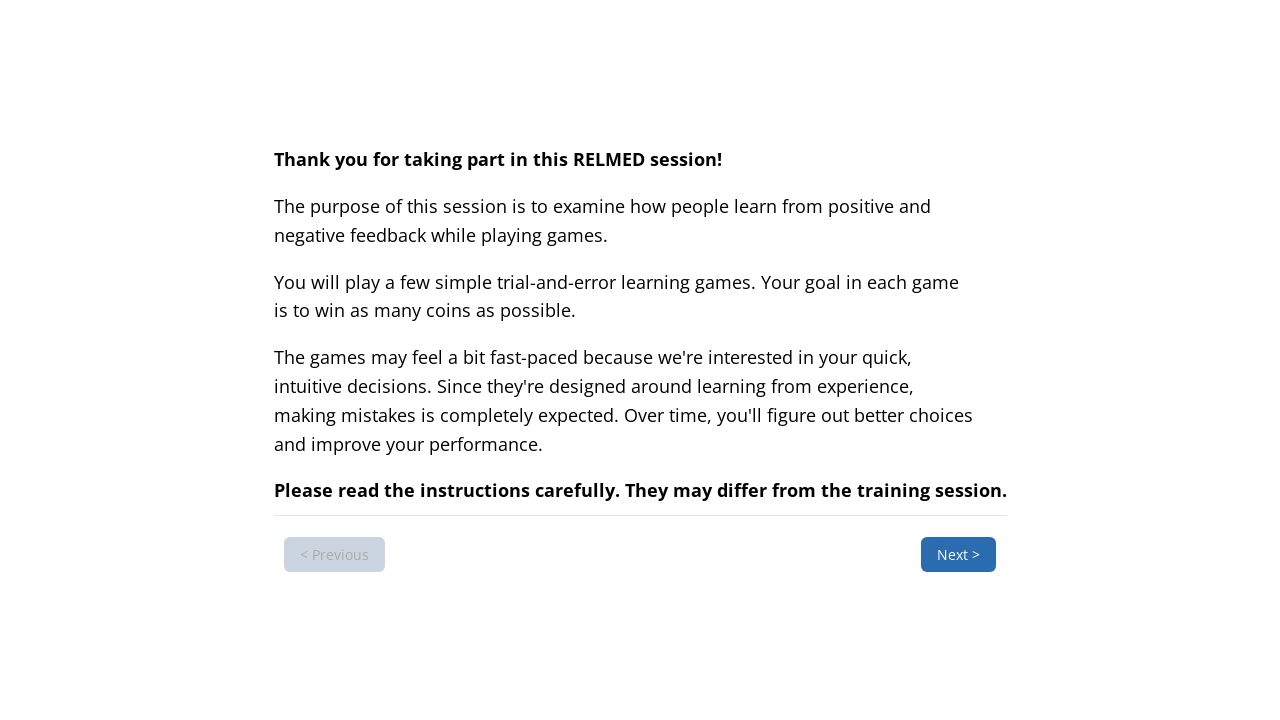

Navigated to experiment page with parameters: &session=wk0&task=control
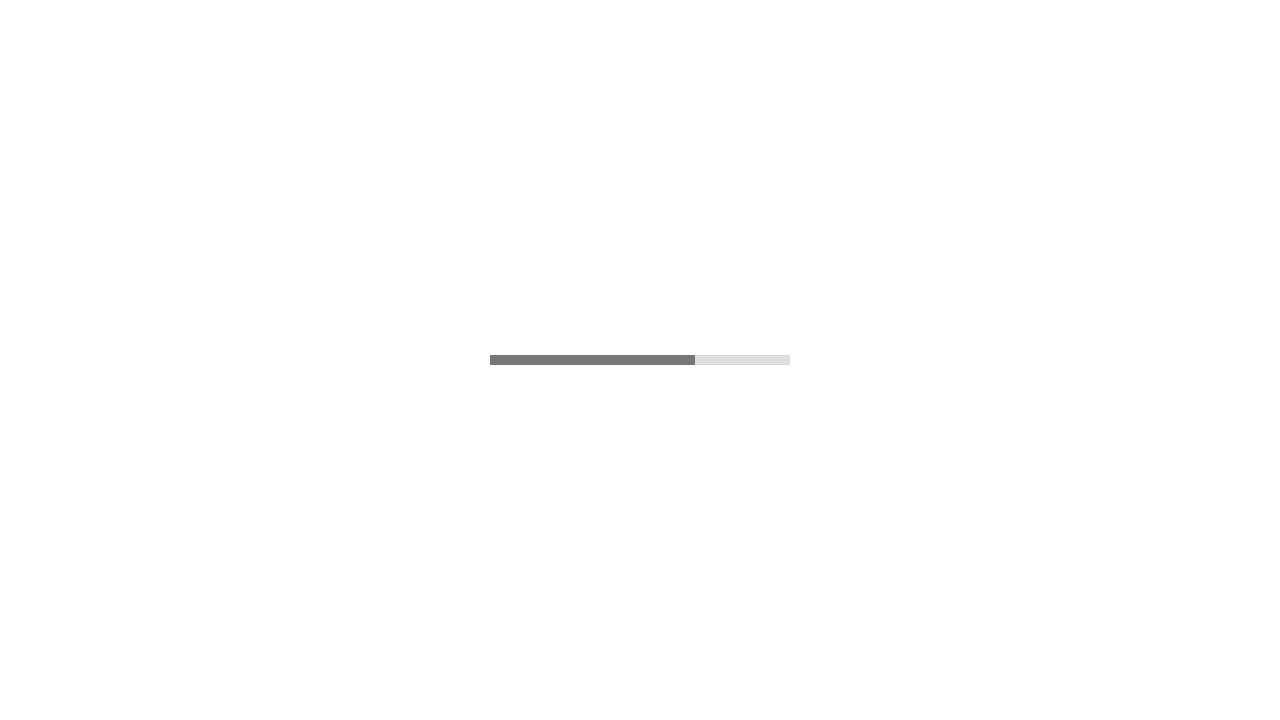

Waited 3000ms for page with parameters &session=wk0&task=control to load and send console message
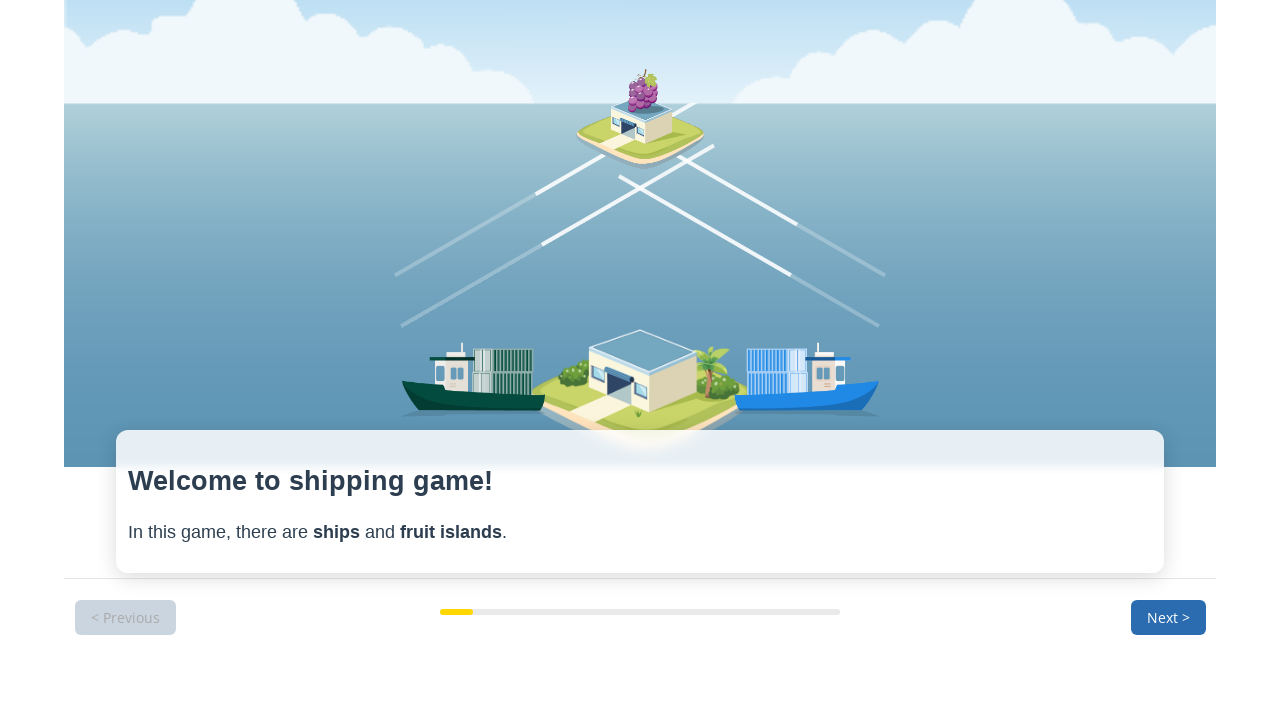

Navigated to experiment page with parameters: &session=wk0&task=wm
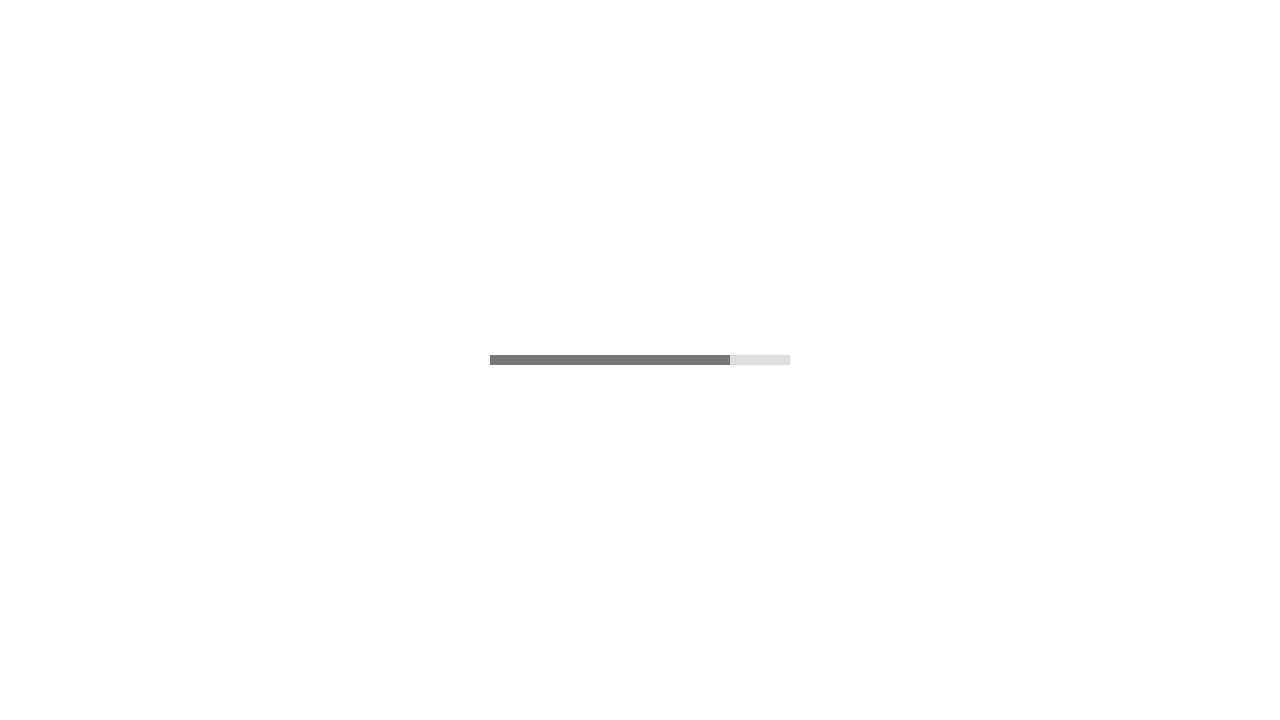

Waited 3000ms for page with parameters &session=wk0&task=wm to load and send console message
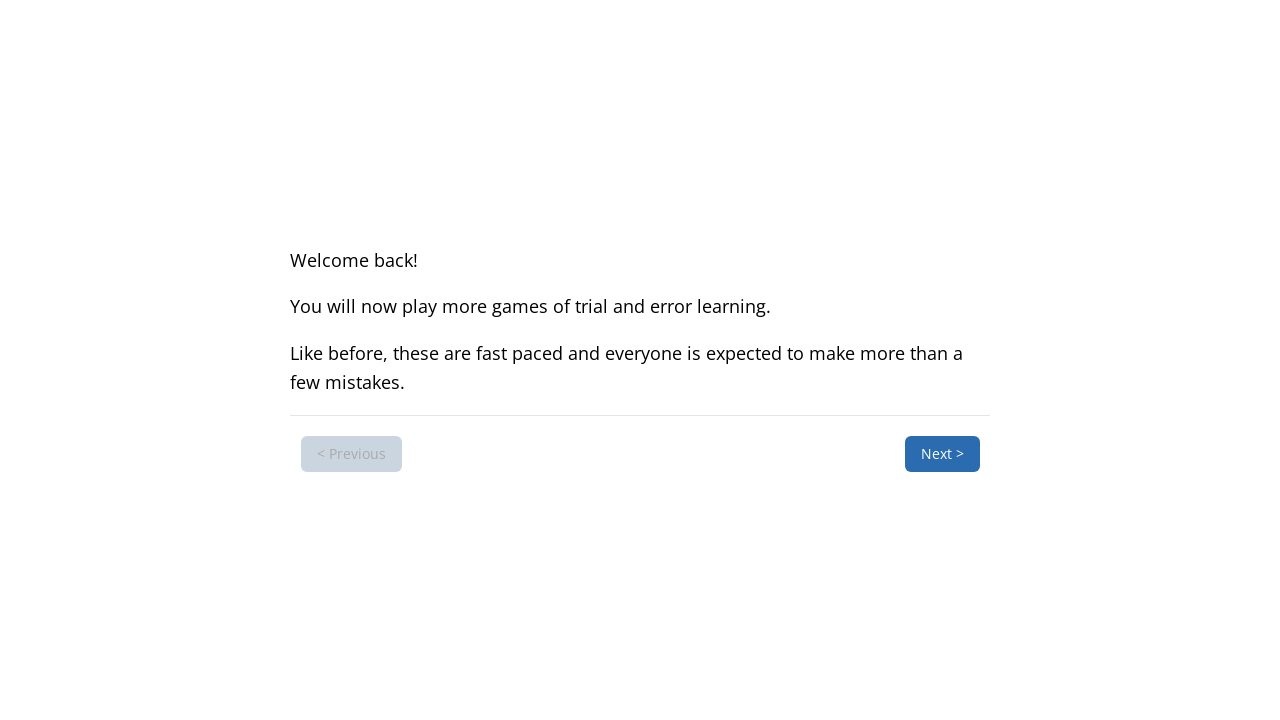

Navigated to experiment page with parameters: &session=wk2&task=pilt-to-test
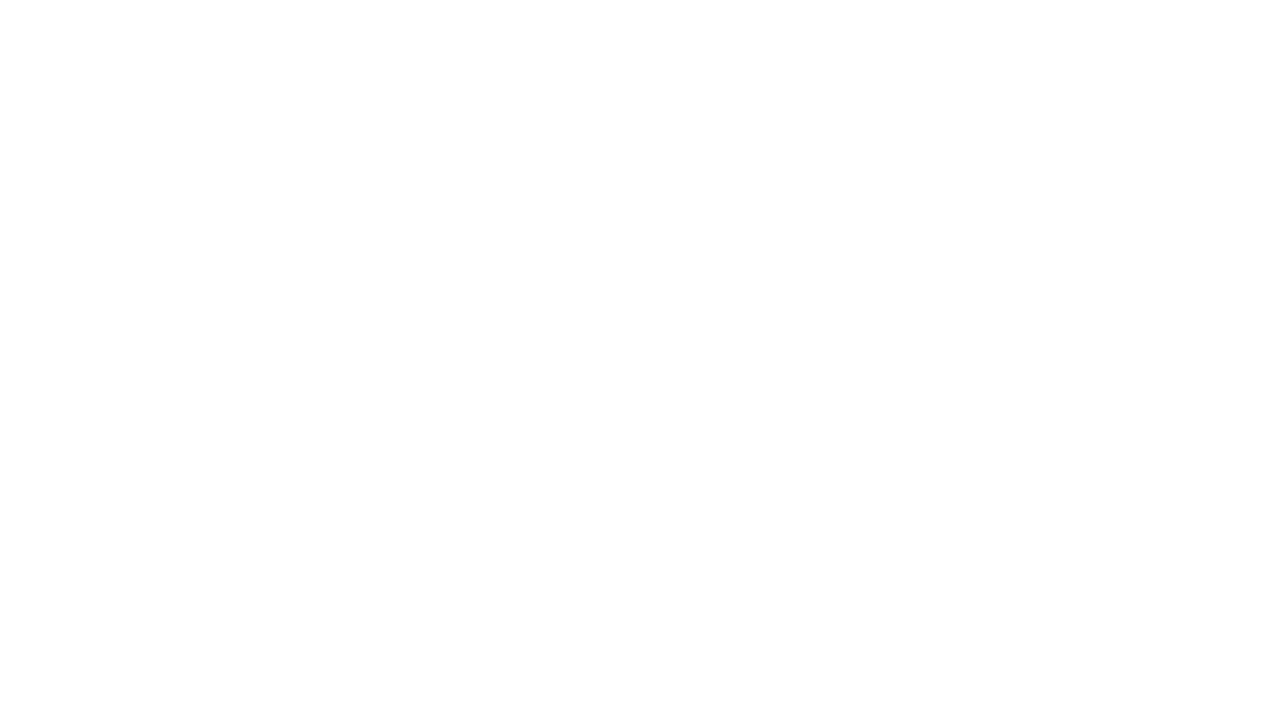

Waited 3000ms for page with parameters &session=wk2&task=pilt-to-test to load and send console message
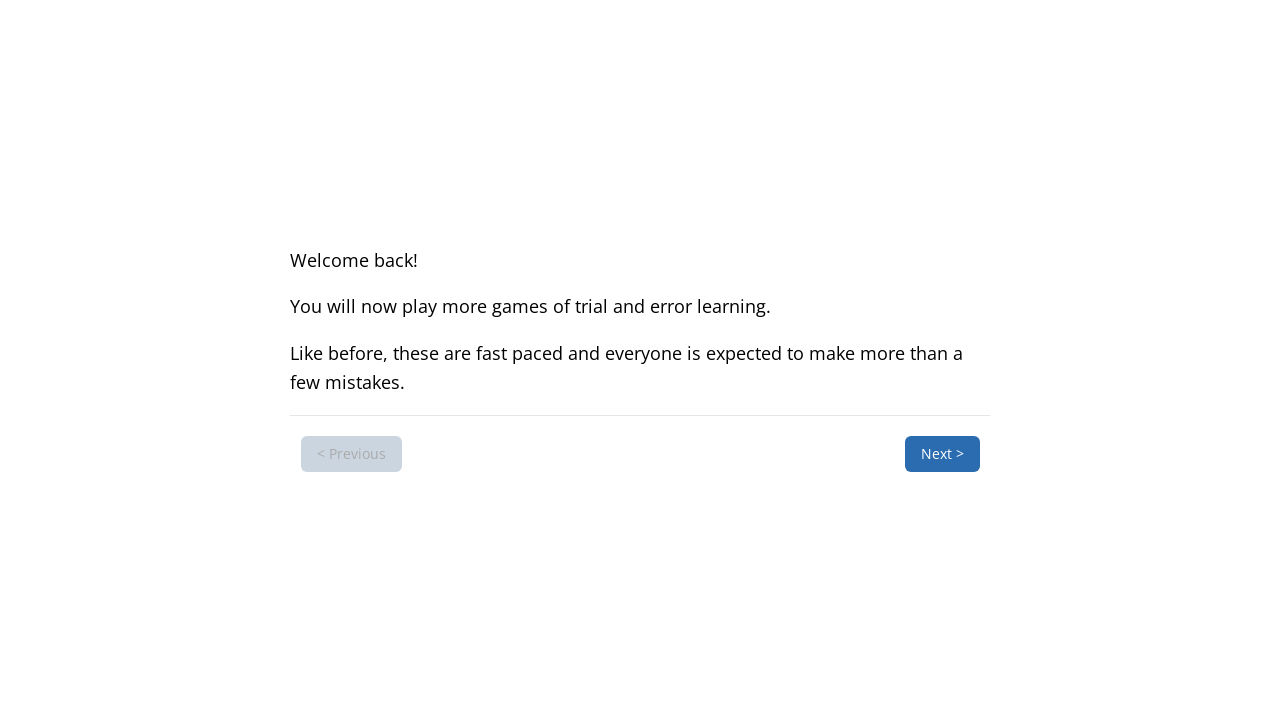

Navigated to experiment page with parameters: &session=wk2&task=reversal
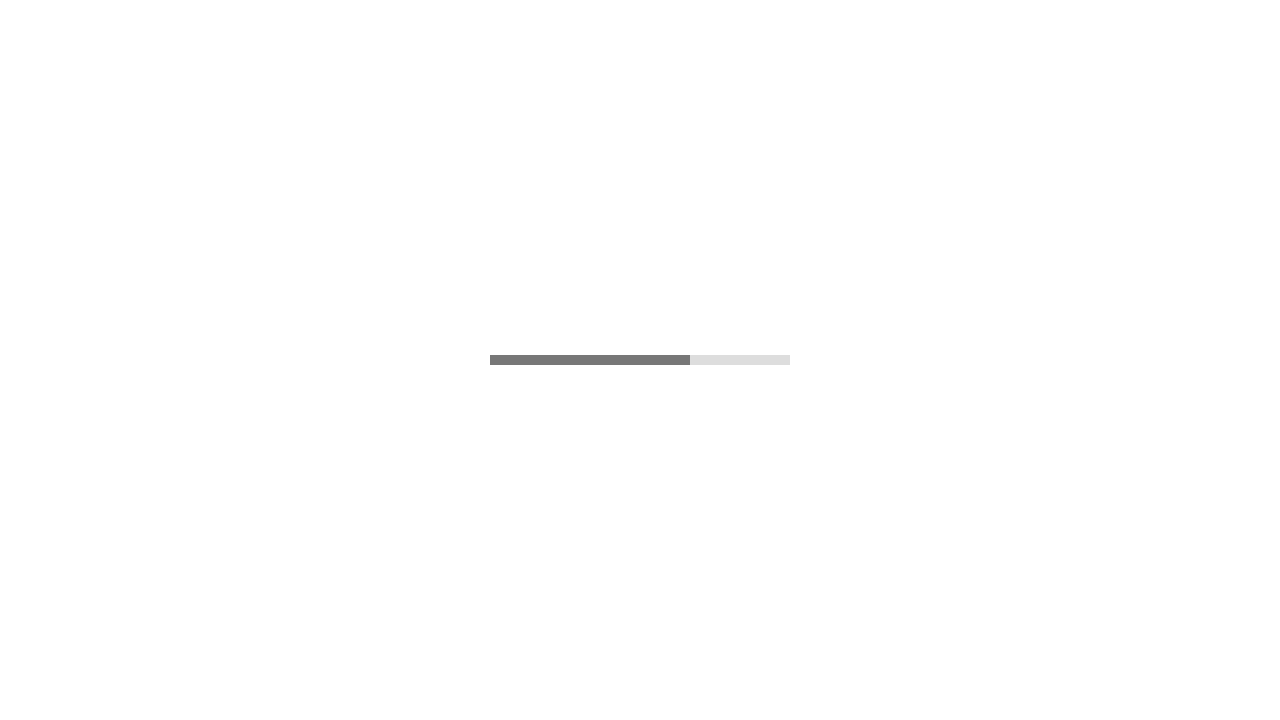

Waited 3000ms for page with parameters &session=wk2&task=reversal to load and send console message
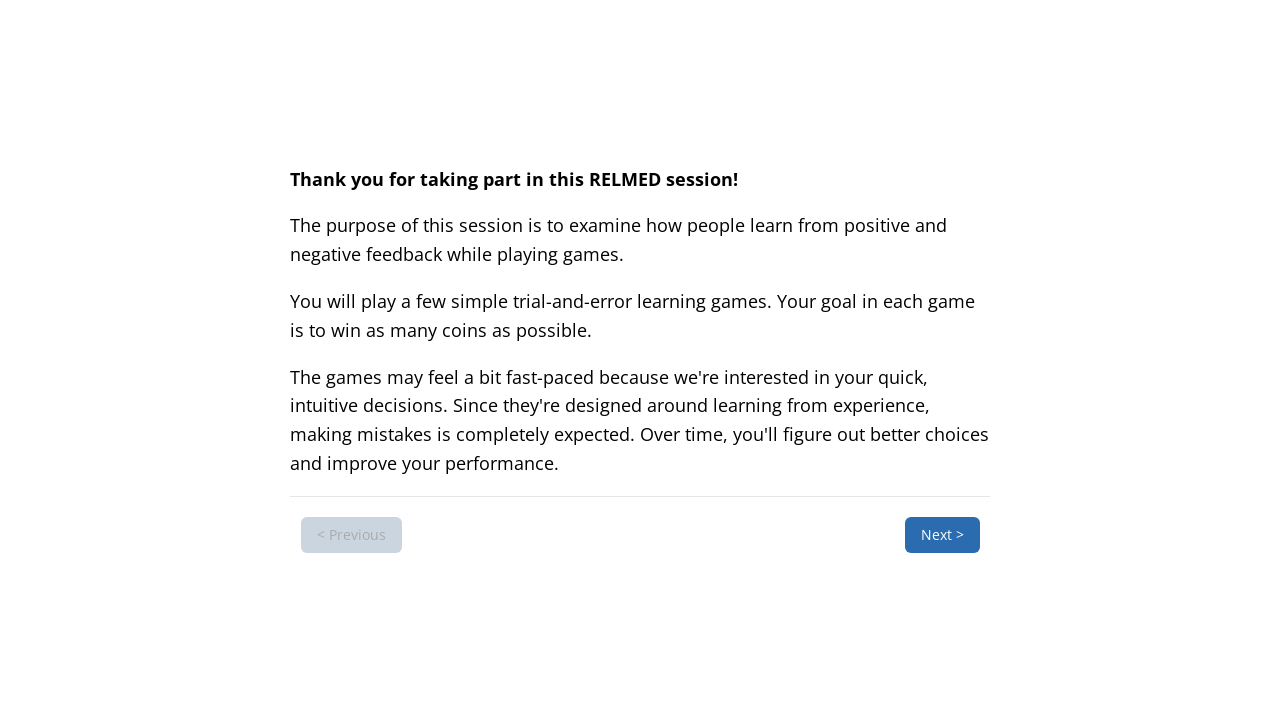

Navigated to experiment page with parameters: &session=wk2&task=control
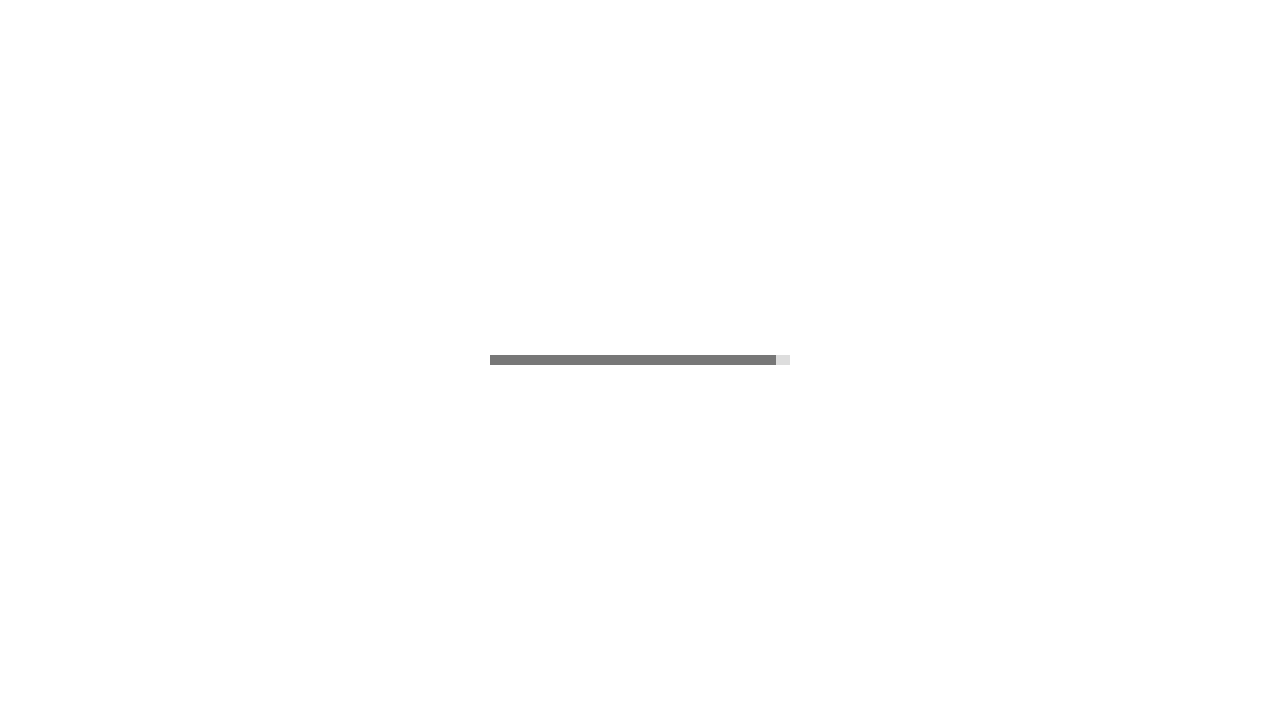

Waited 3000ms for page with parameters &session=wk2&task=control to load and send console message
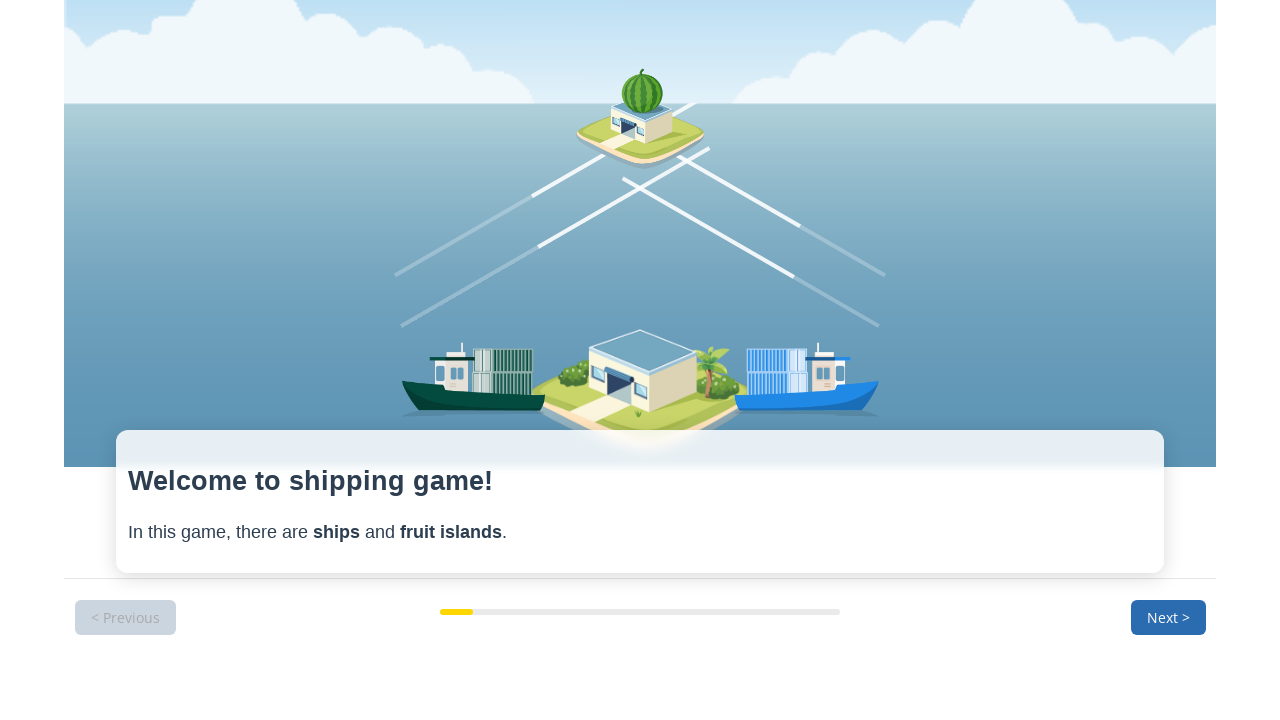

Navigated to experiment page with parameters: &session=wk2&task=wm
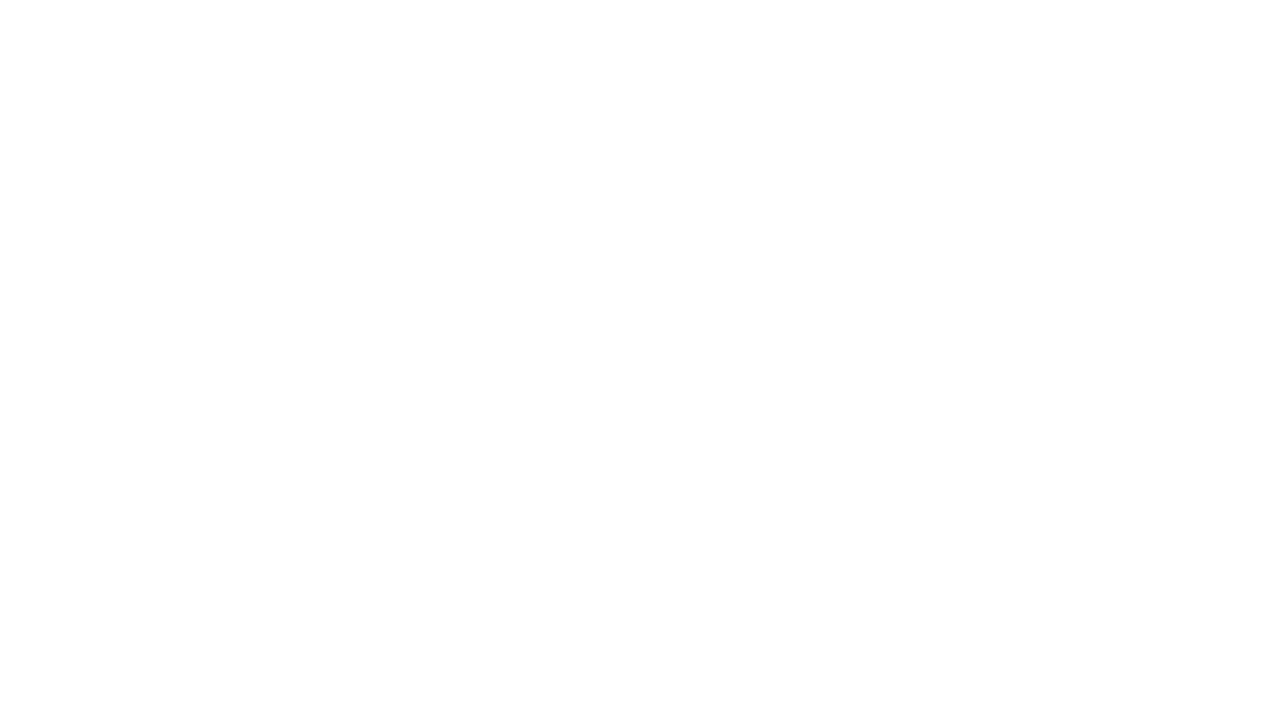

Waited 3000ms for page with parameters &session=wk2&task=wm to load and send console message
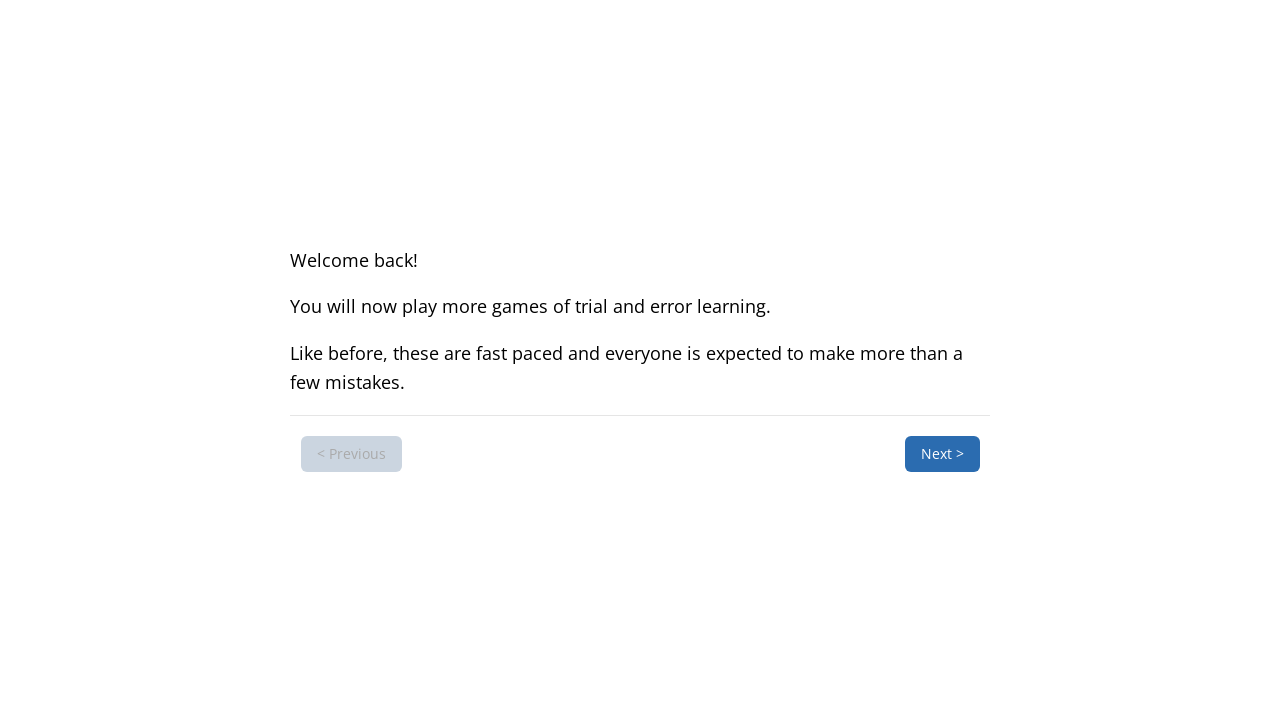

Navigated to experiment page with parameters: &session=wk4&task=pilt-to-test
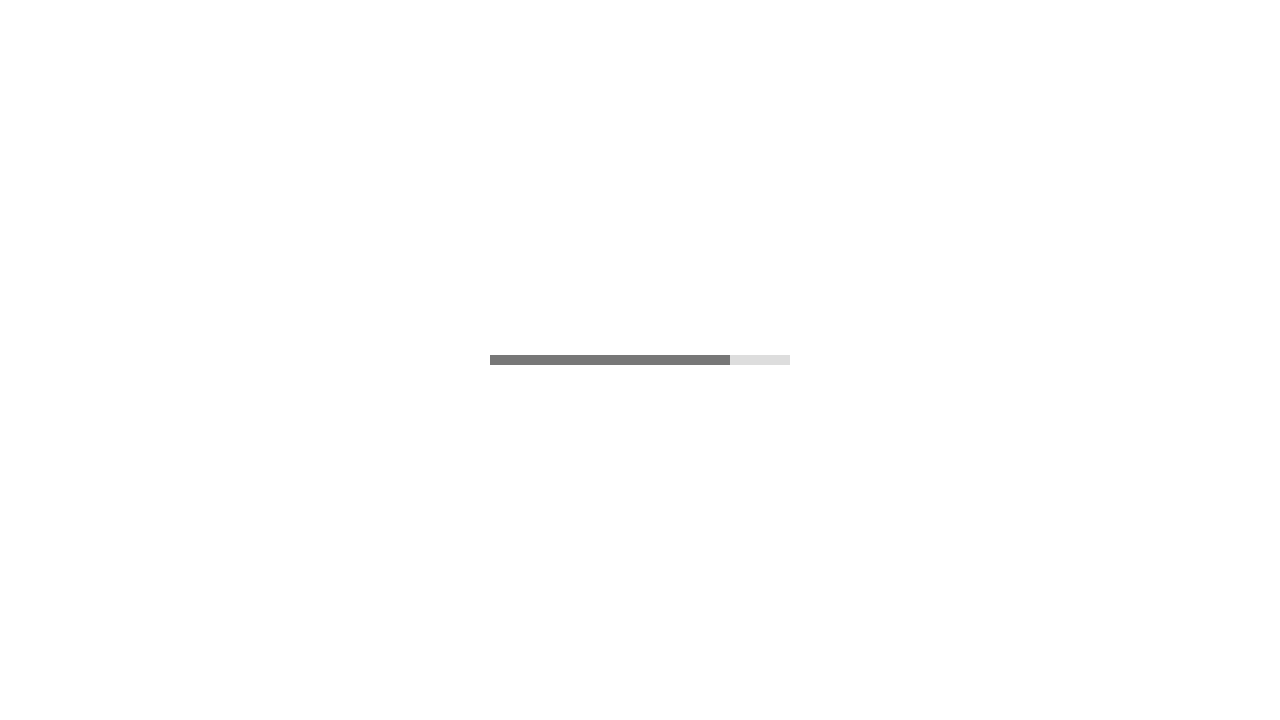

Waited 3000ms for page with parameters &session=wk4&task=pilt-to-test to load and send console message
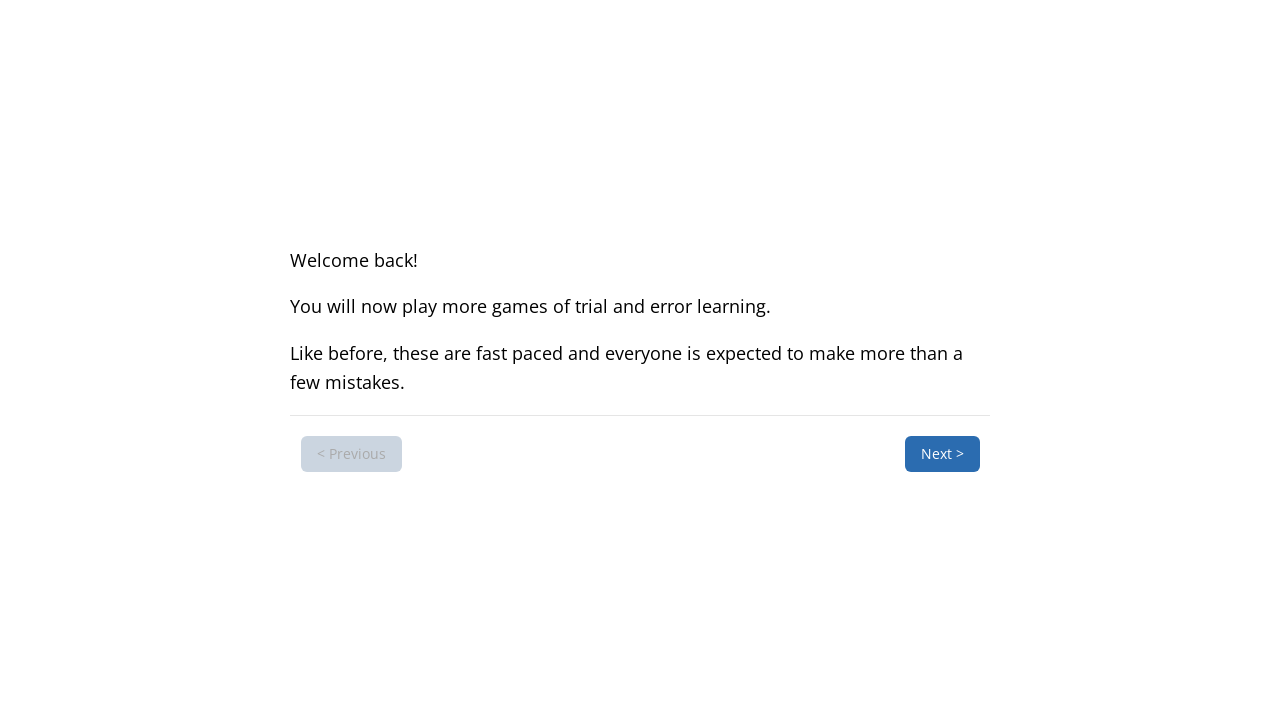

Navigated to experiment page with parameters: &session=wk4&task=reversal
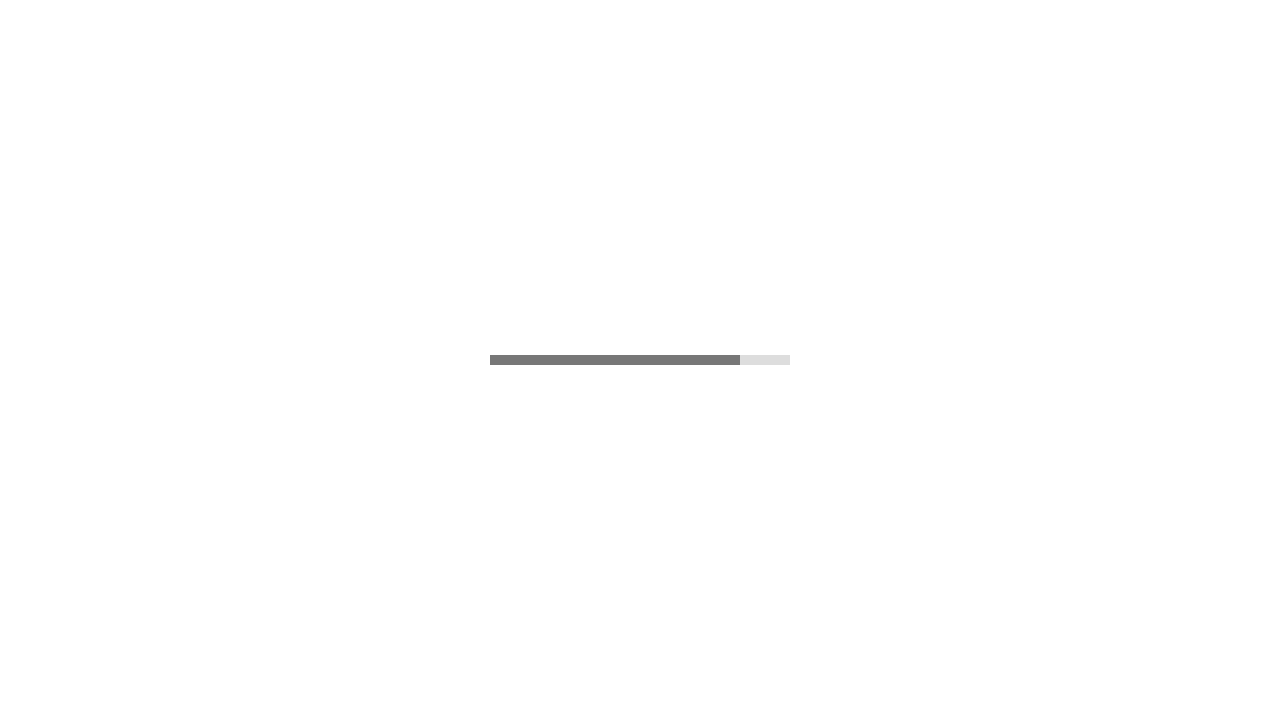

Waited 3000ms for page with parameters &session=wk4&task=reversal to load and send console message
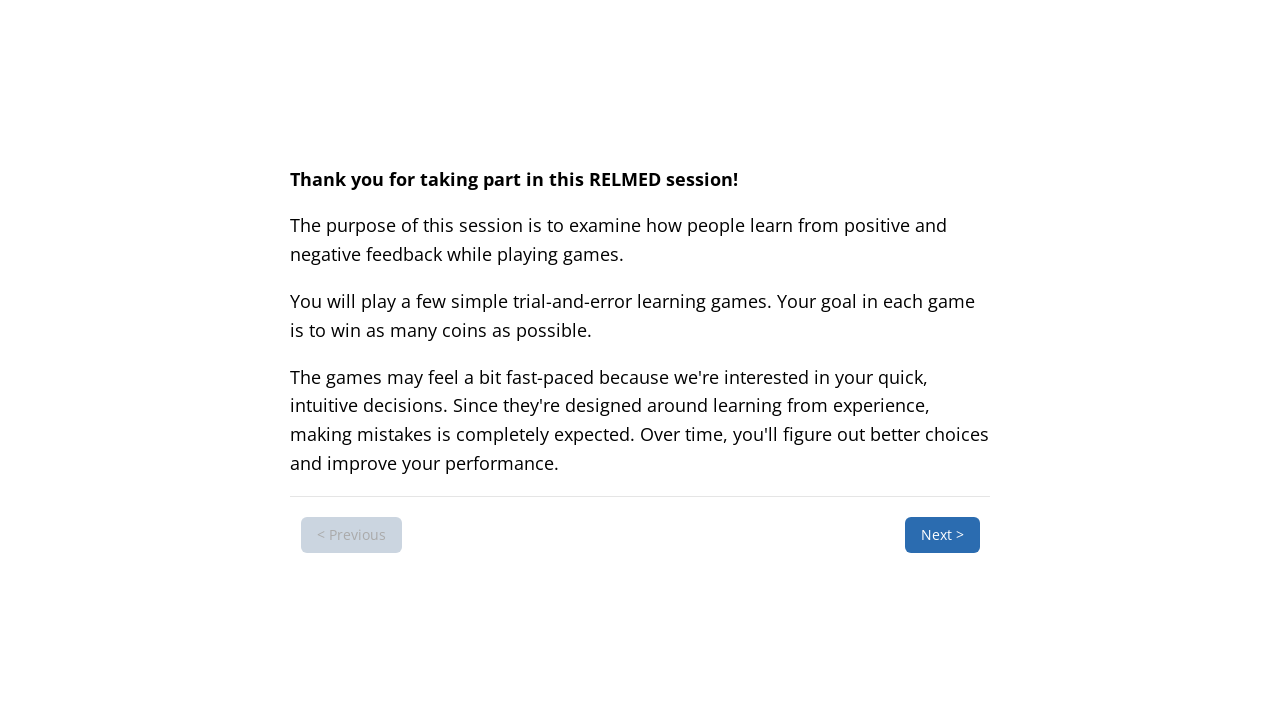

Navigated to experiment page with parameters: &session=wk4&task=control
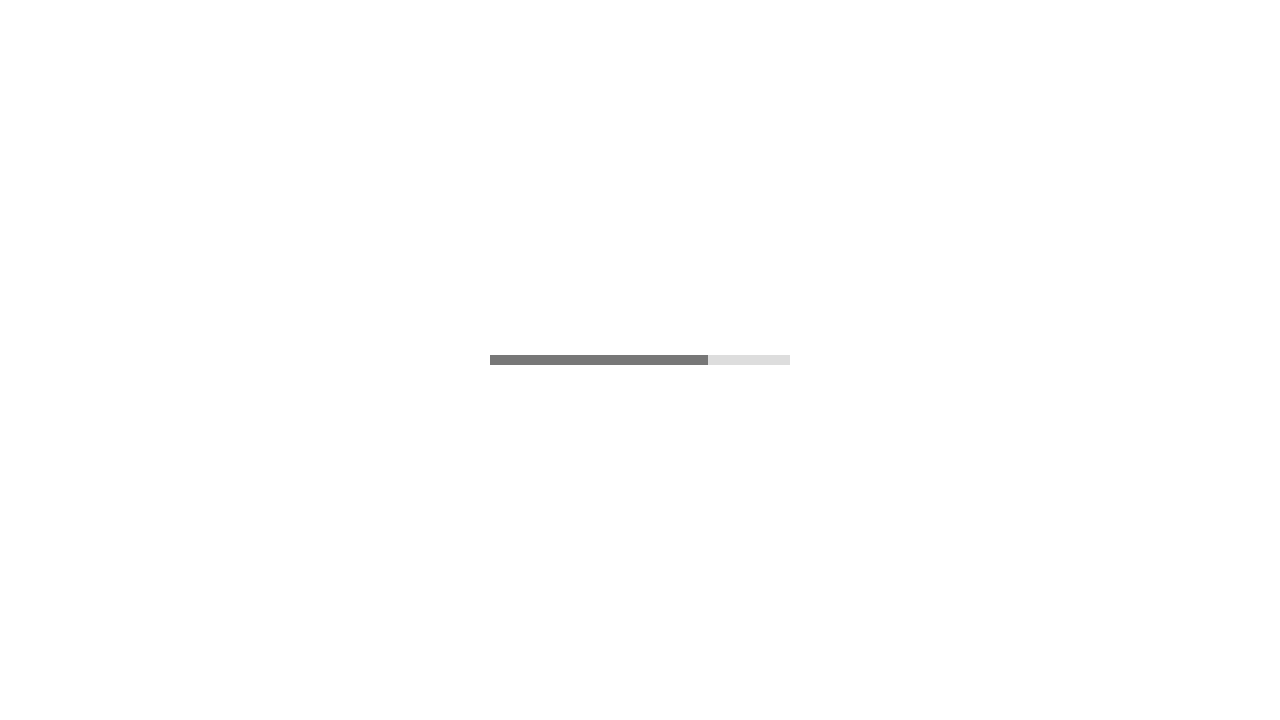

Waited 3000ms for page with parameters &session=wk4&task=control to load and send console message
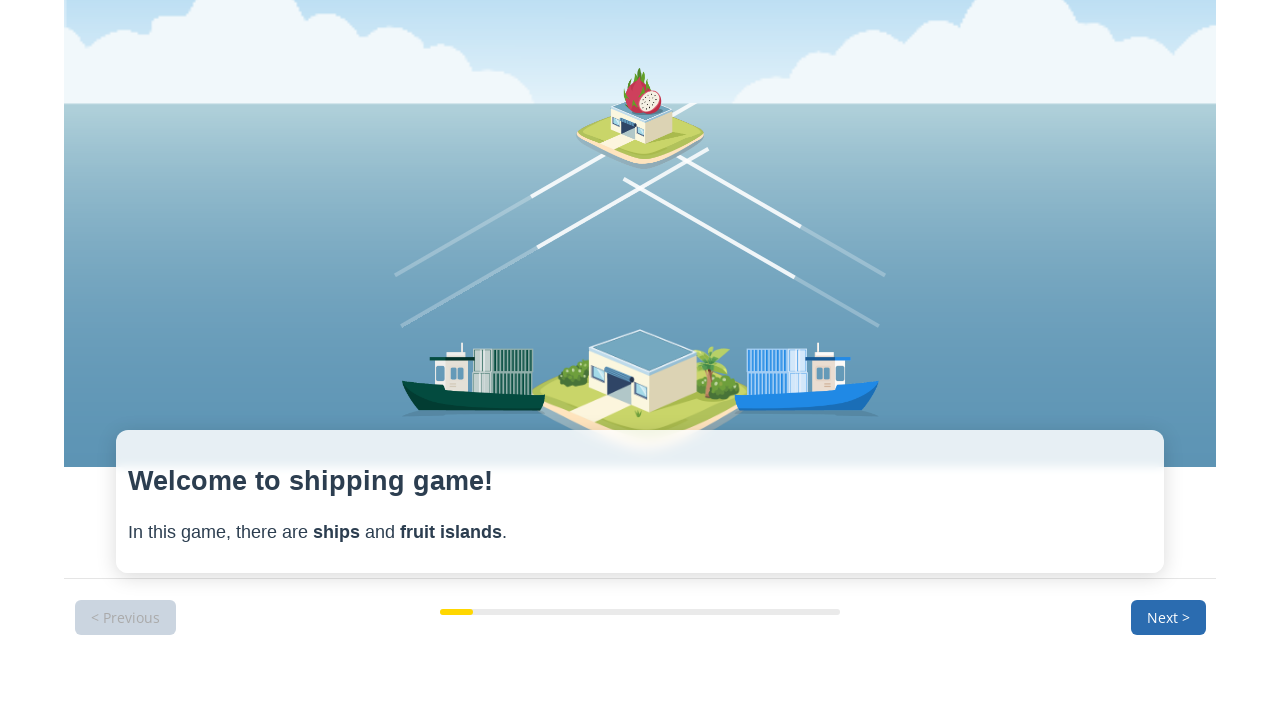

Navigated to experiment page with parameters: &session=wk4&task=wm
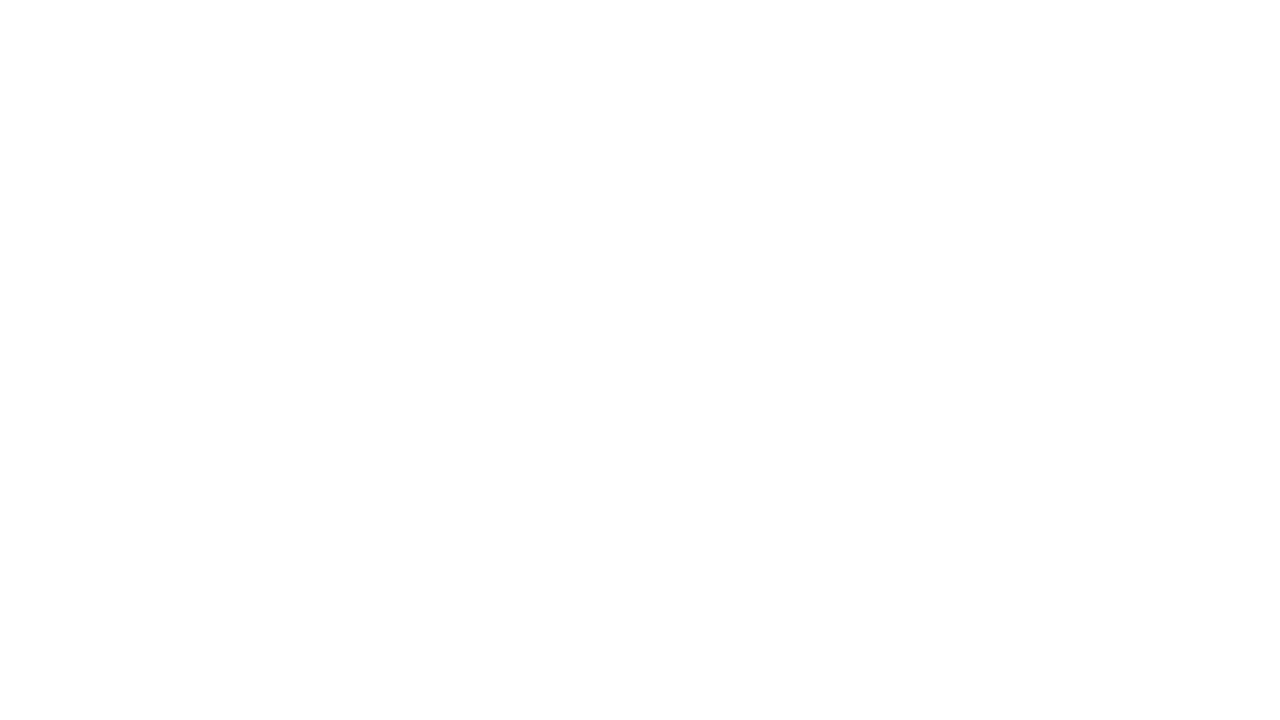

Waited 3000ms for page with parameters &session=wk4&task=wm to load and send console message
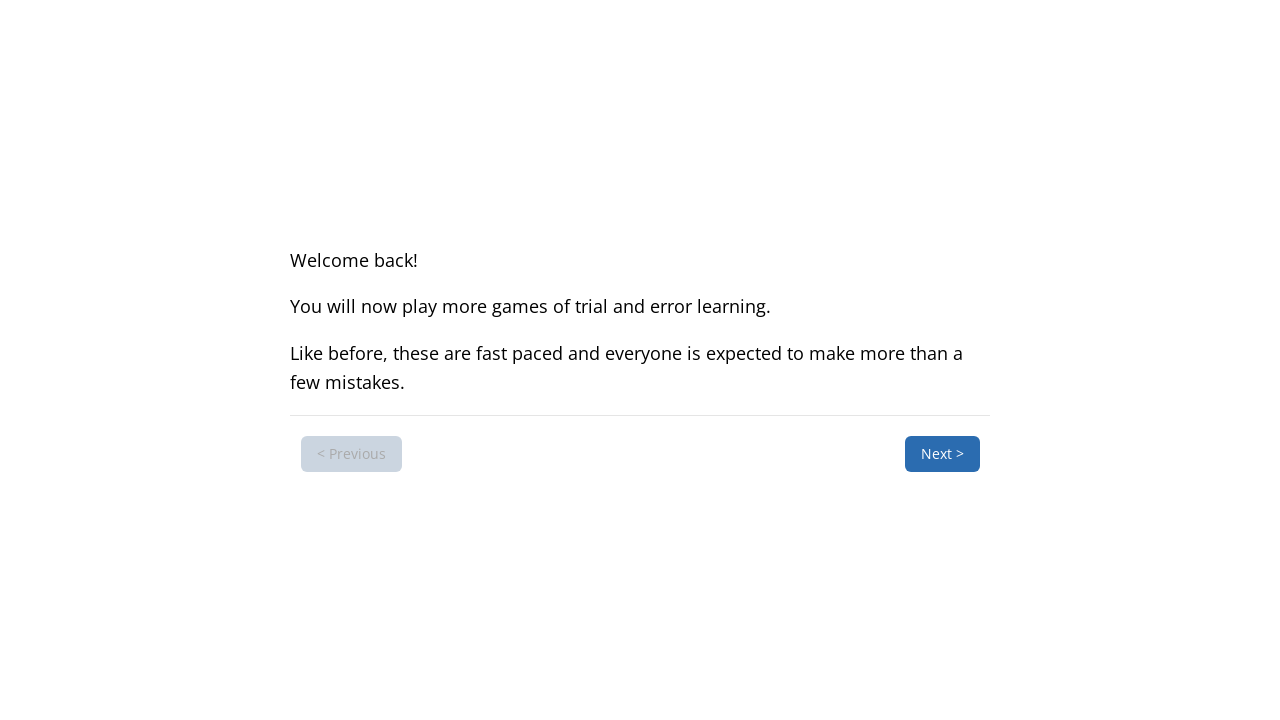

Navigated to experiment page with parameters: &session=wk24&task=pilt-to-test
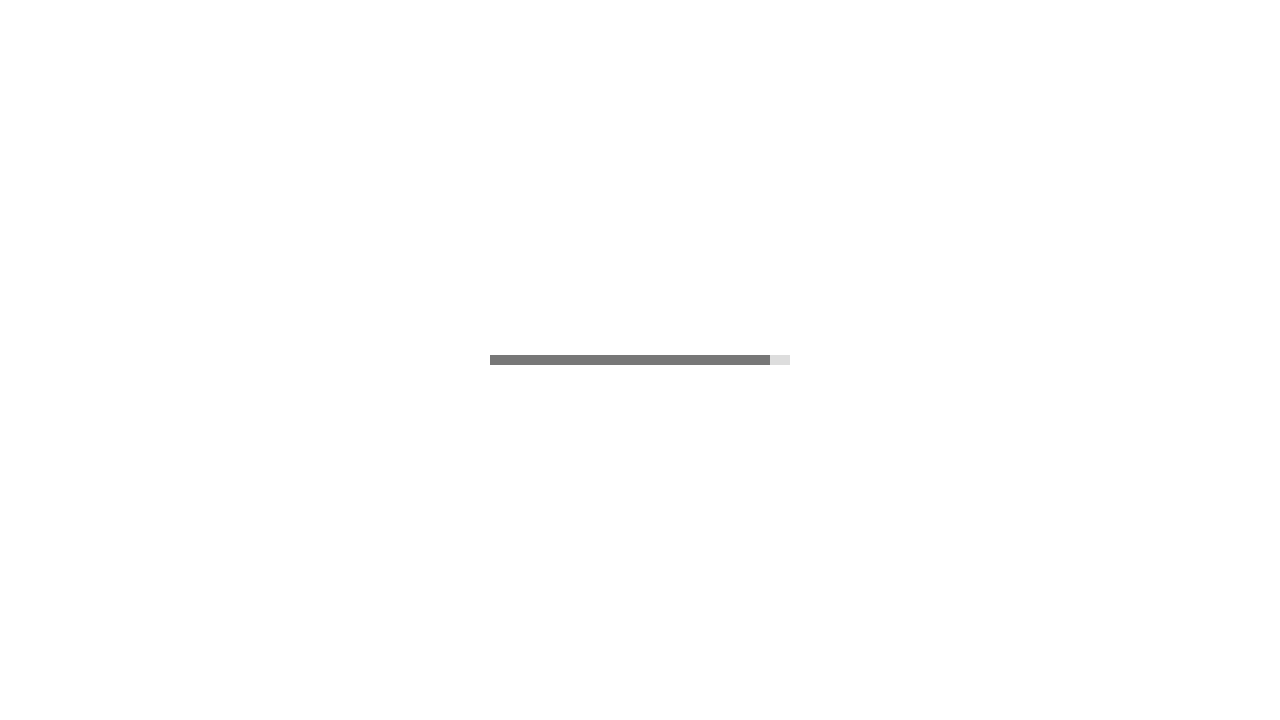

Waited 3000ms for page with parameters &session=wk24&task=pilt-to-test to load and send console message
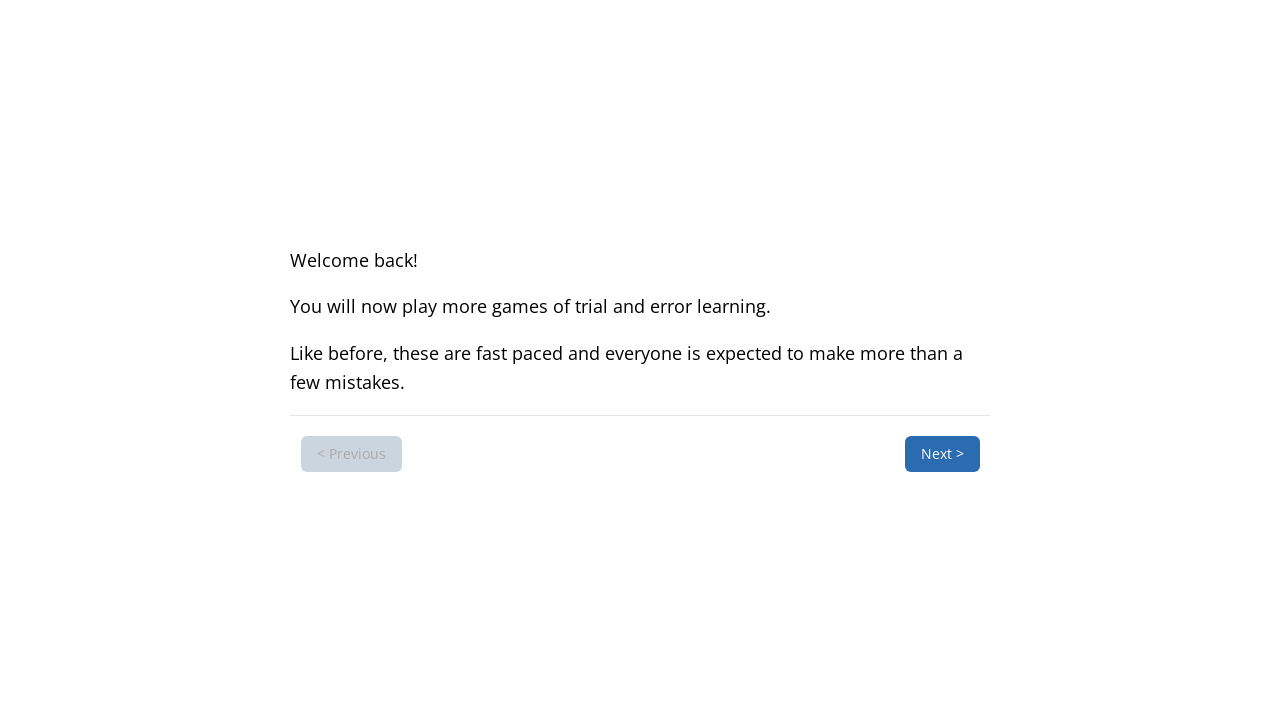

Navigated to experiment page with parameters: &session=wk24&task=reversal
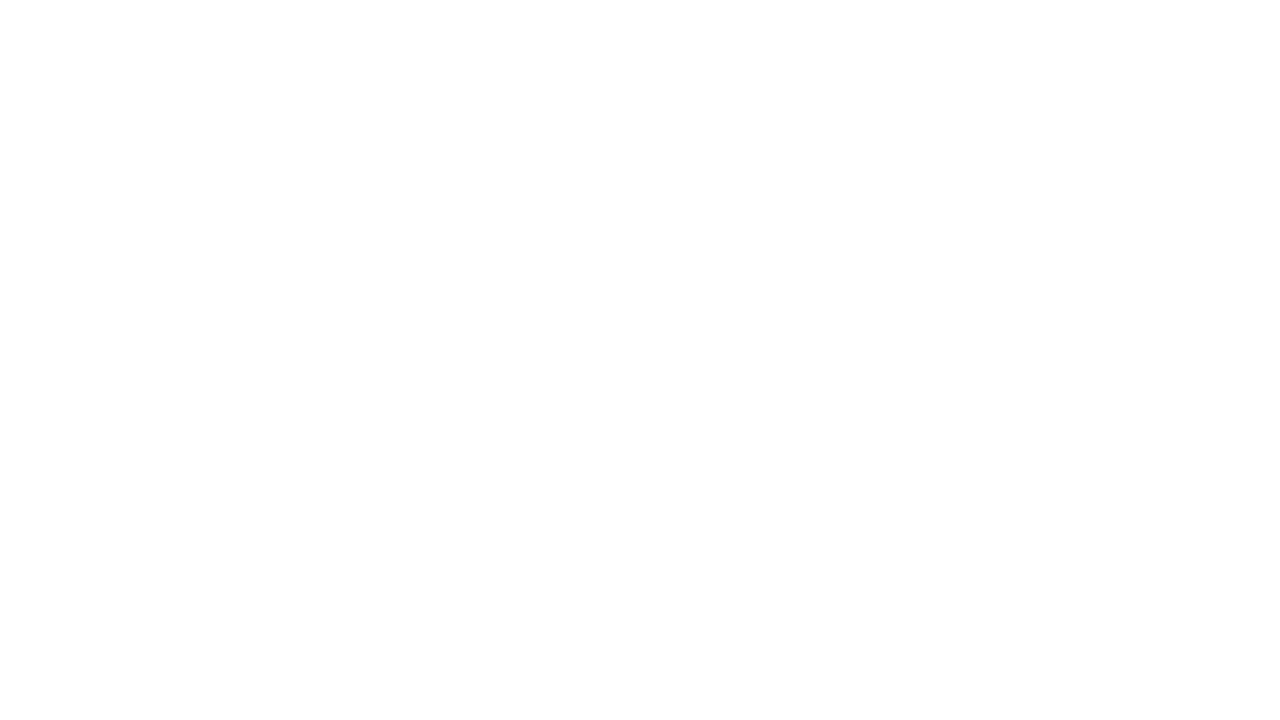

Waited 3000ms for page with parameters &session=wk24&task=reversal to load and send console message
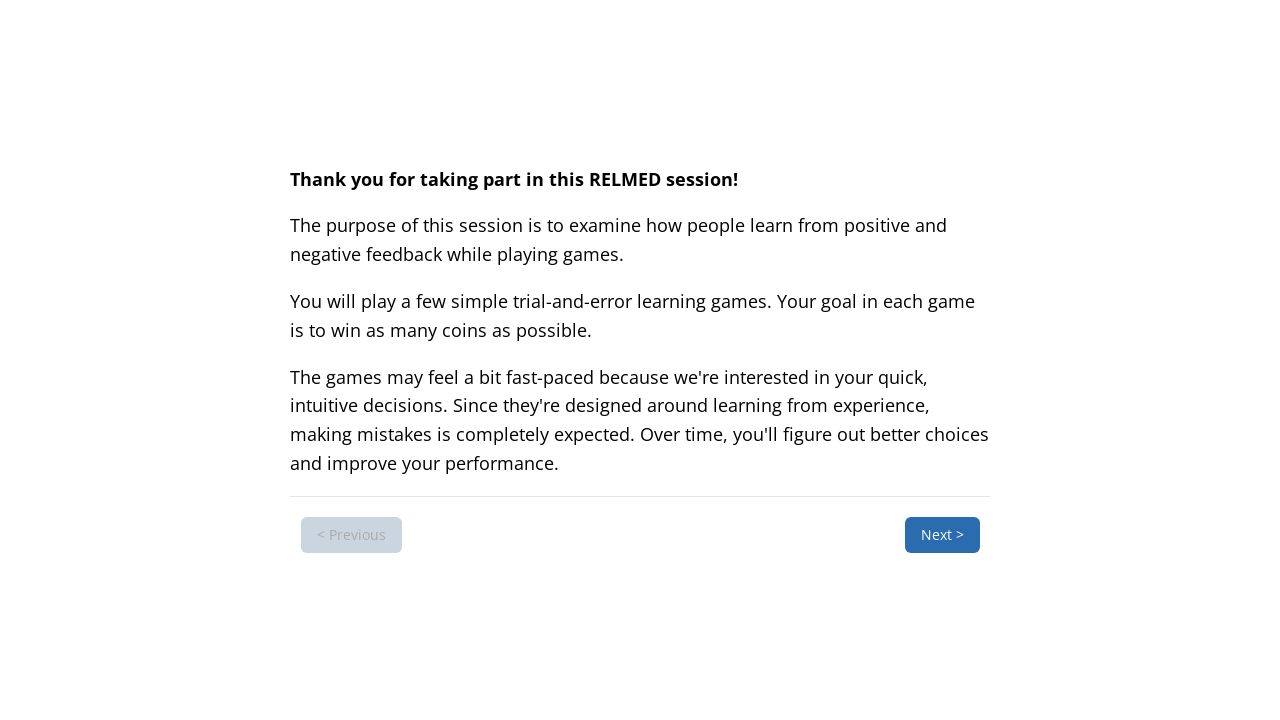

Navigated to experiment page with parameters: &session=wk24&task=control
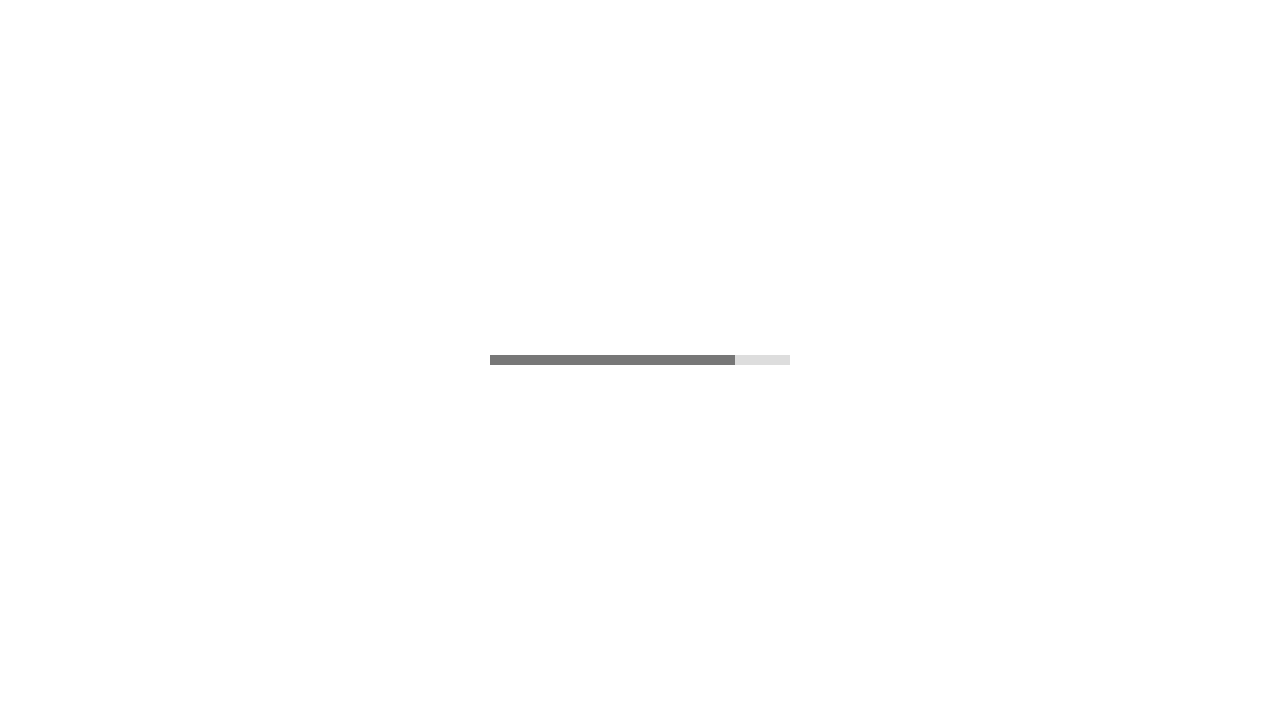

Waited 3000ms for page with parameters &session=wk24&task=control to load and send console message
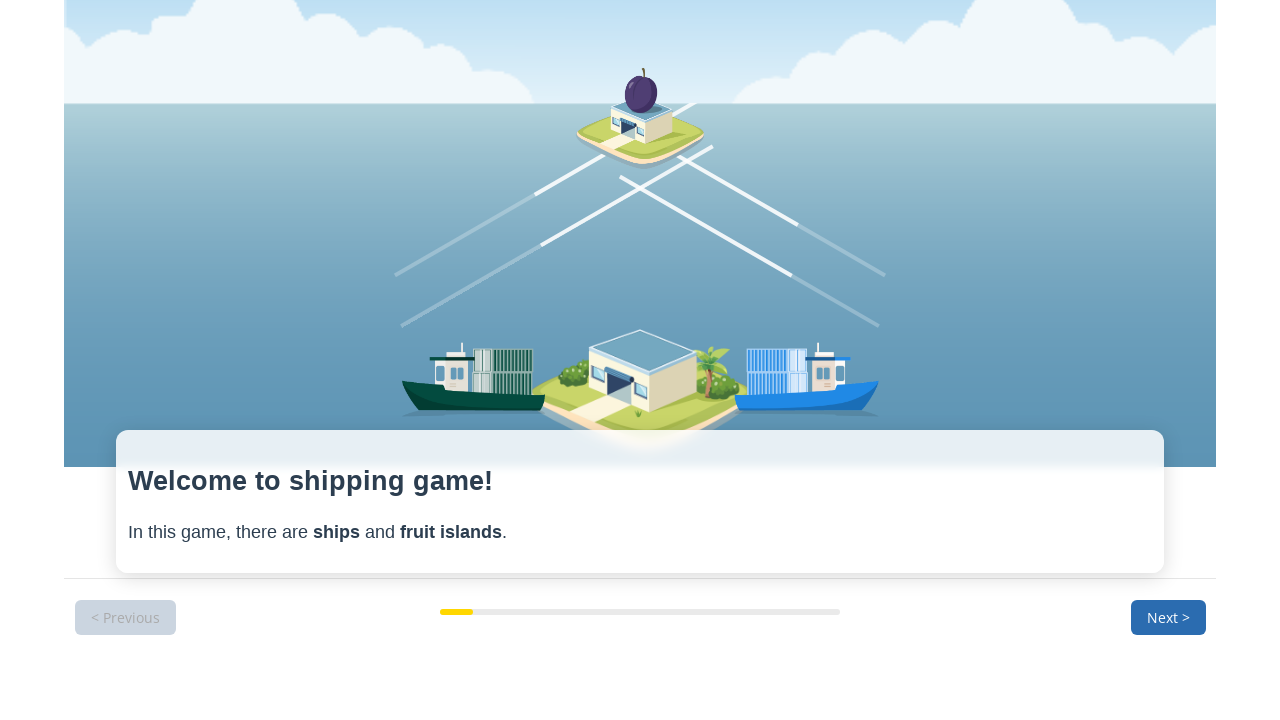

Navigated to experiment page with parameters: &session=wk24&task=wm
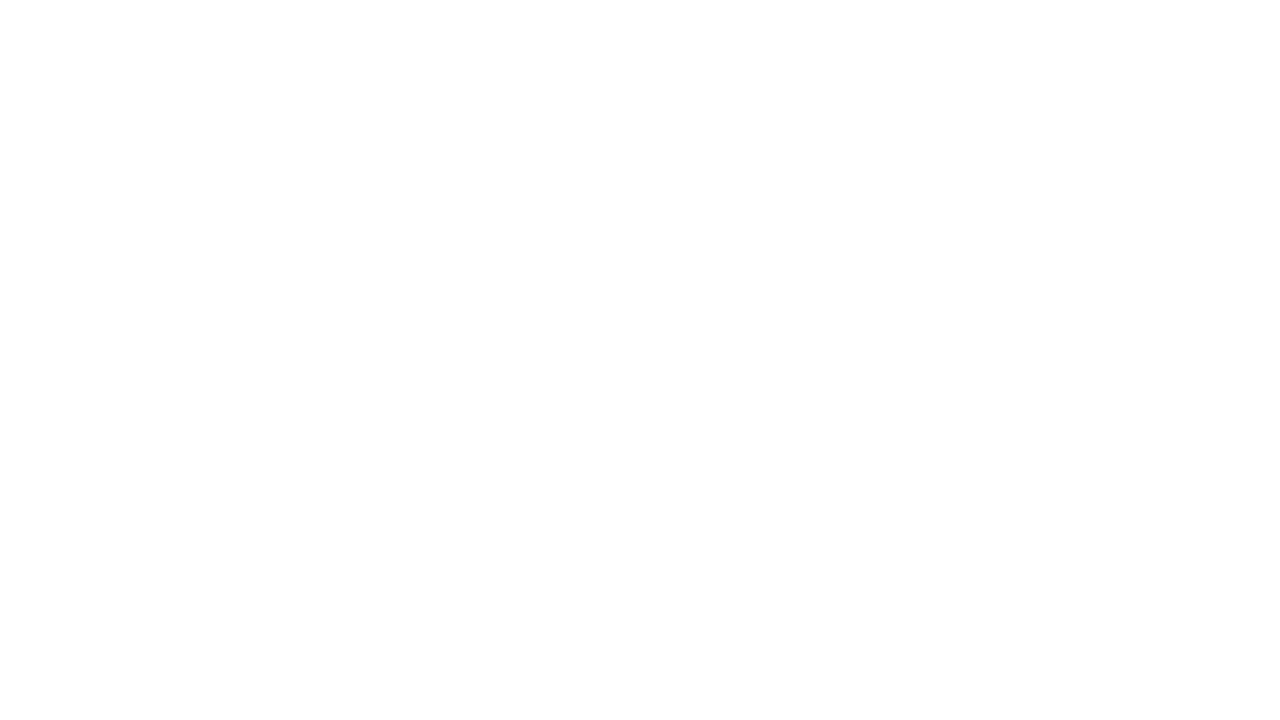

Waited 3000ms for page with parameters &session=wk24&task=wm to load and send console message
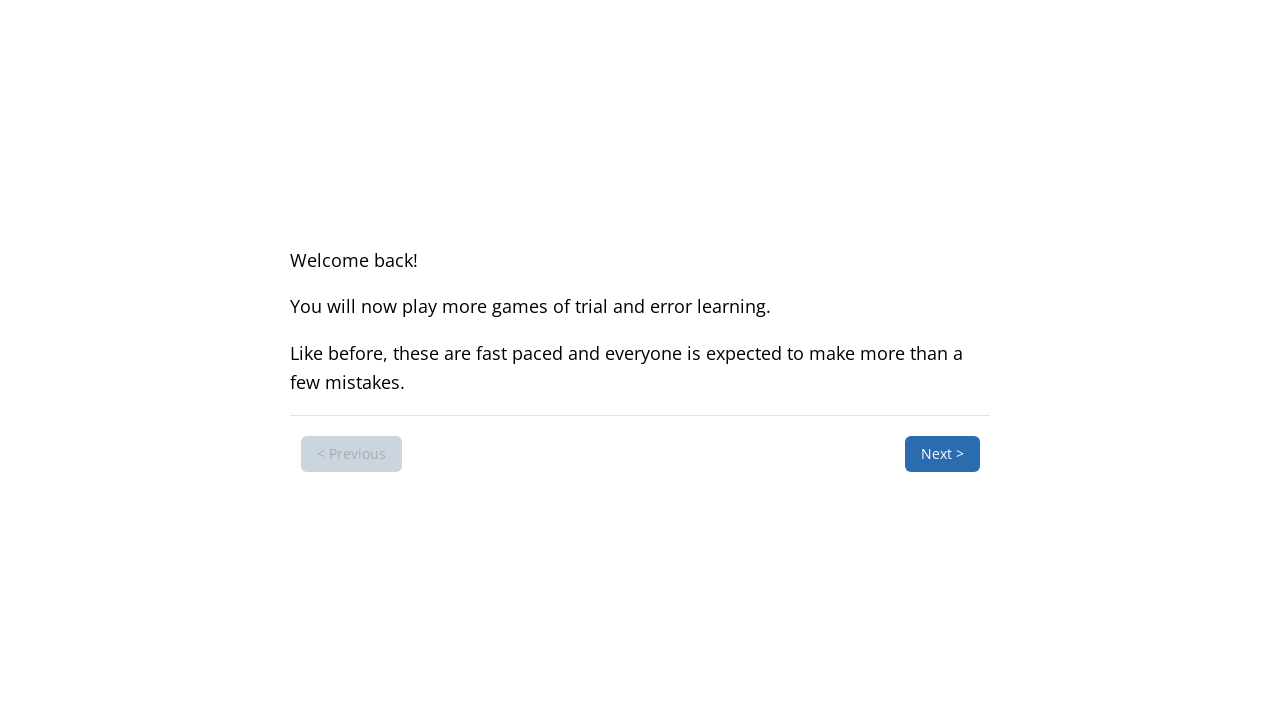

Navigated to experiment page with parameters: &session=wk28&task=pilt-to-test
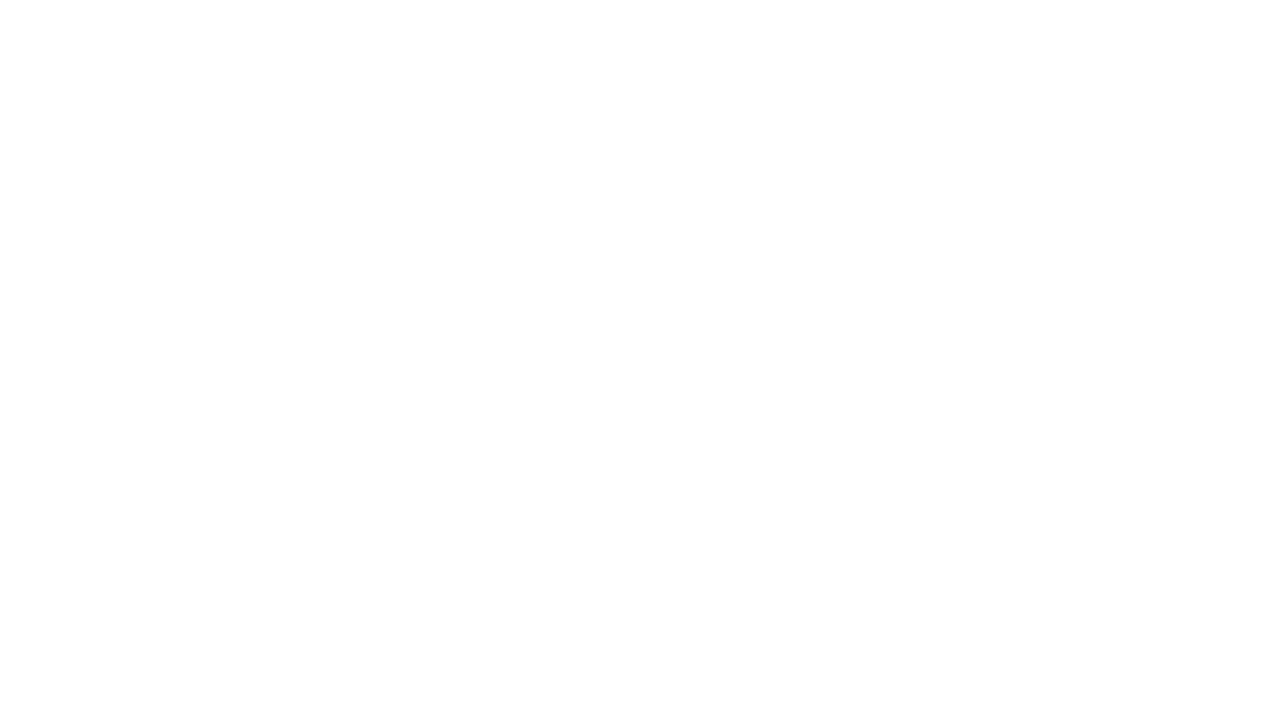

Waited 3000ms for page with parameters &session=wk28&task=pilt-to-test to load and send console message
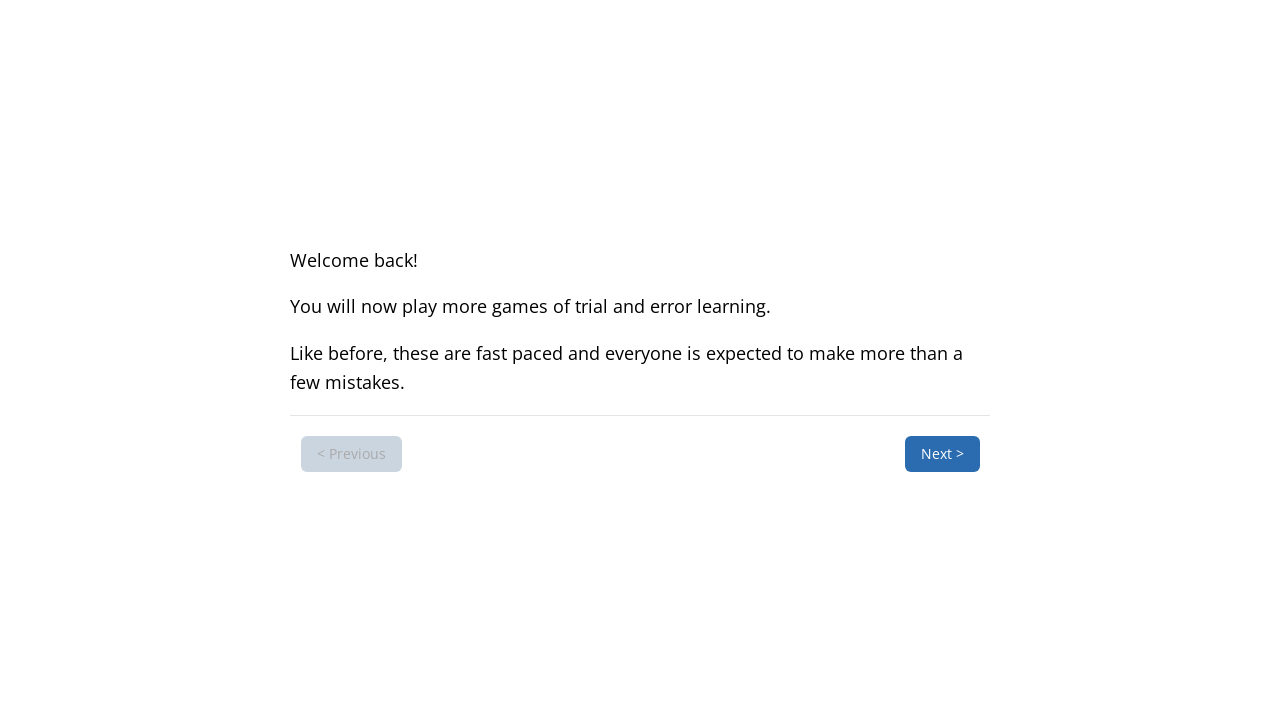

Navigated to experiment page with parameters: &session=wk28&task=reversal
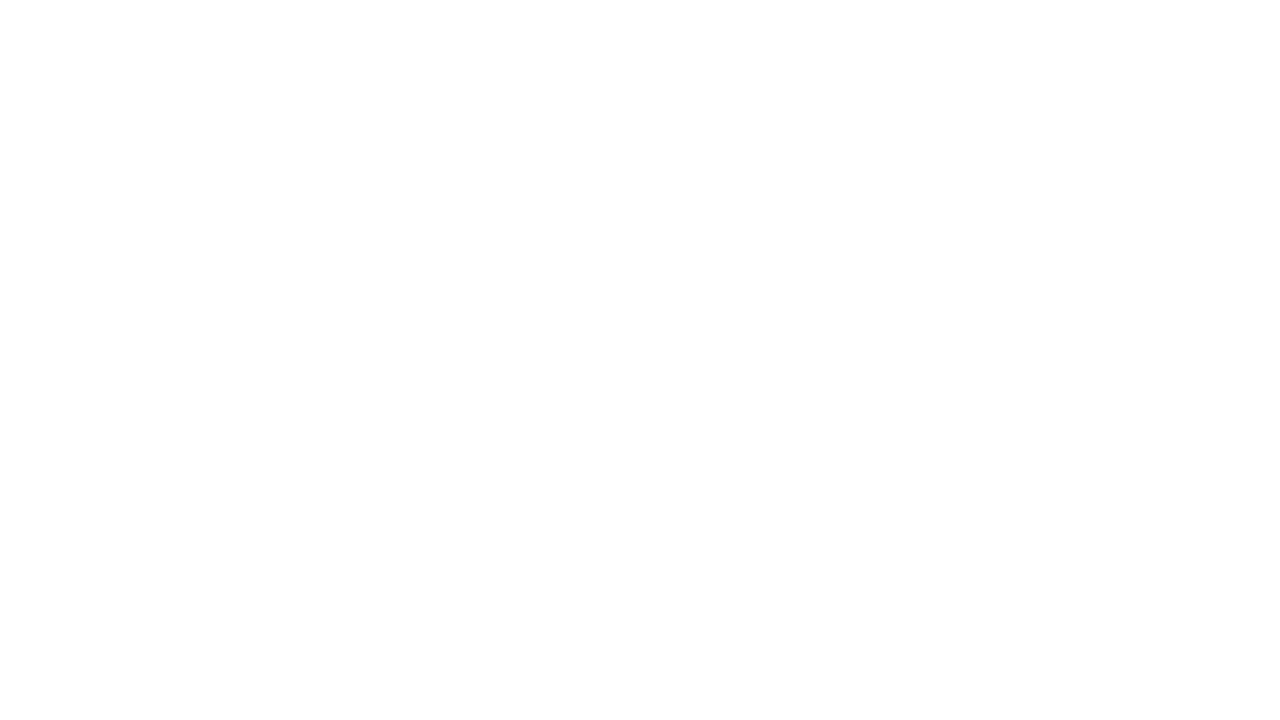

Waited 3000ms for page with parameters &session=wk28&task=reversal to load and send console message
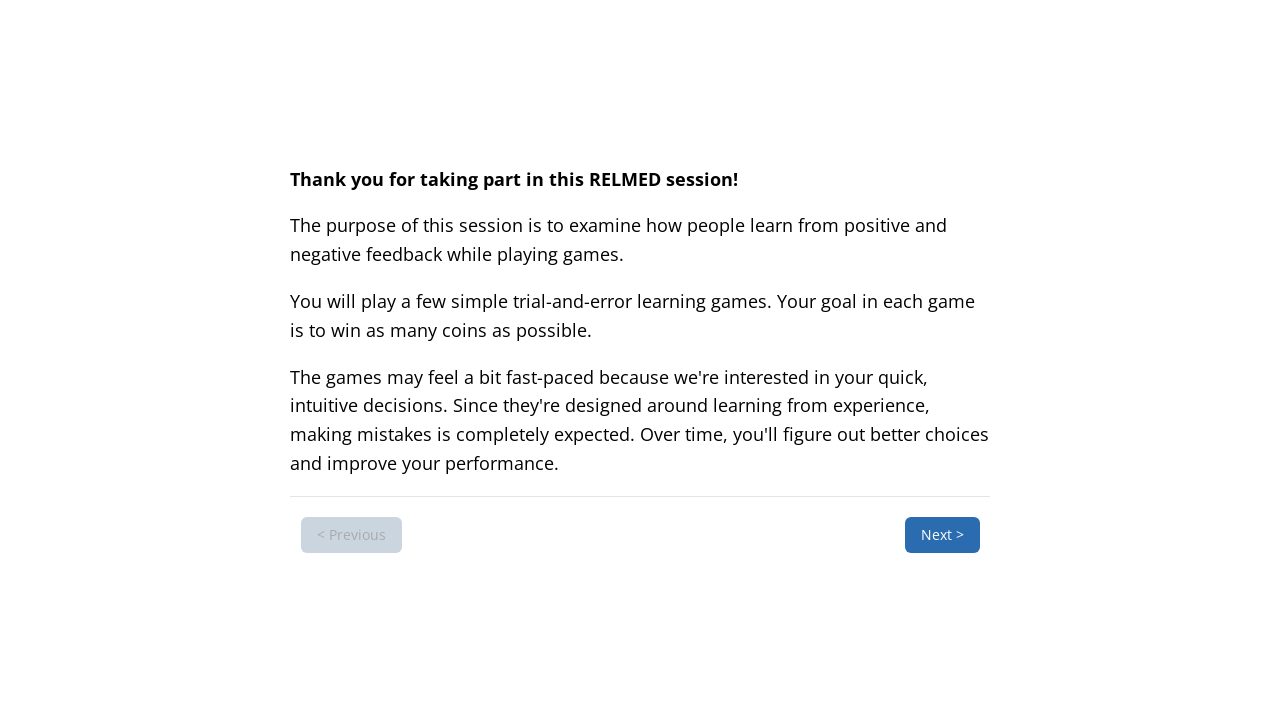

Navigated to experiment page with parameters: &session=wk28&task=control
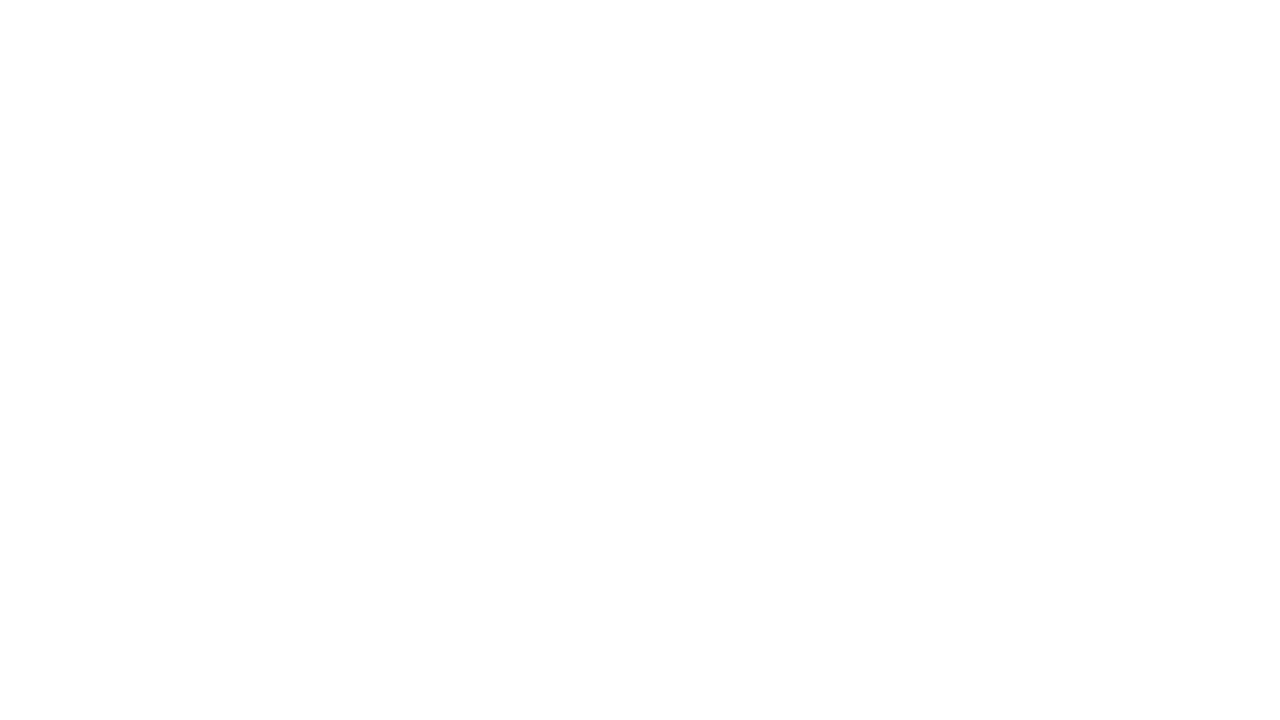

Waited 3000ms for page with parameters &session=wk28&task=control to load and send console message
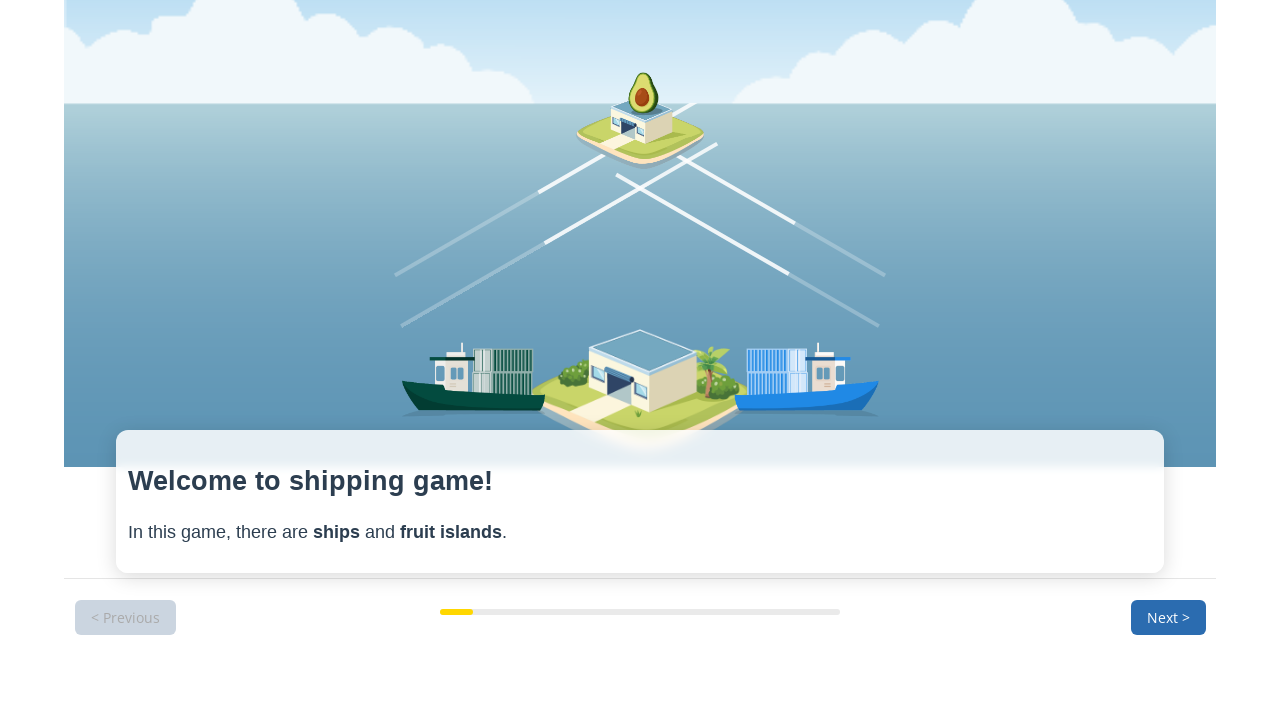

Navigated to experiment page with parameters: &session=wk28&task=wm
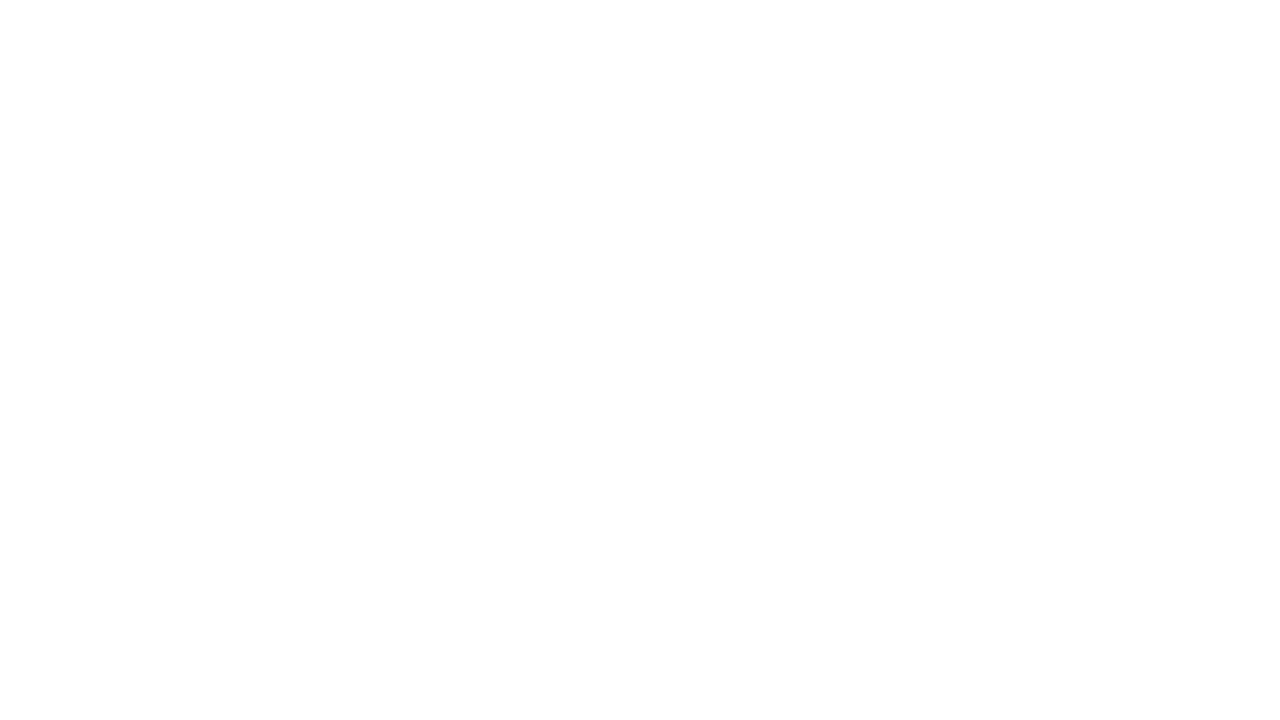

Waited 3000ms for page with parameters &session=wk28&task=wm to load and send console message
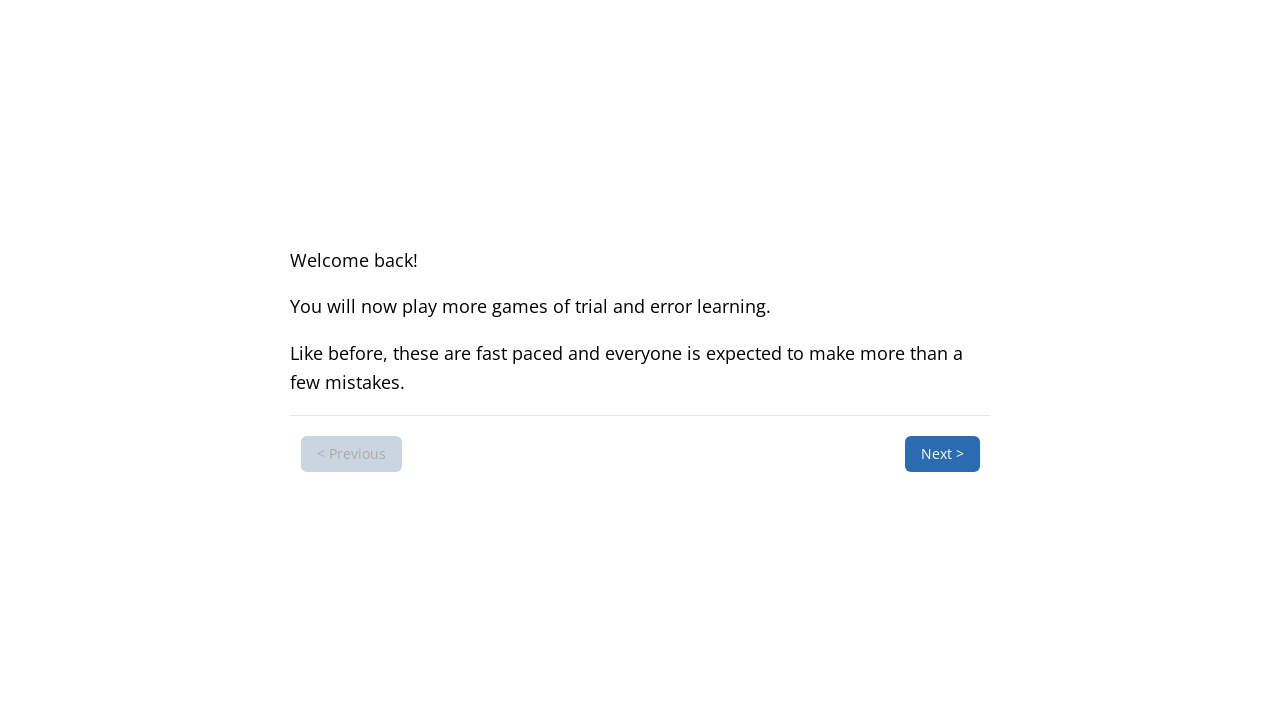

Navigated to experiment page with parameters: &session=wk0&task=quests
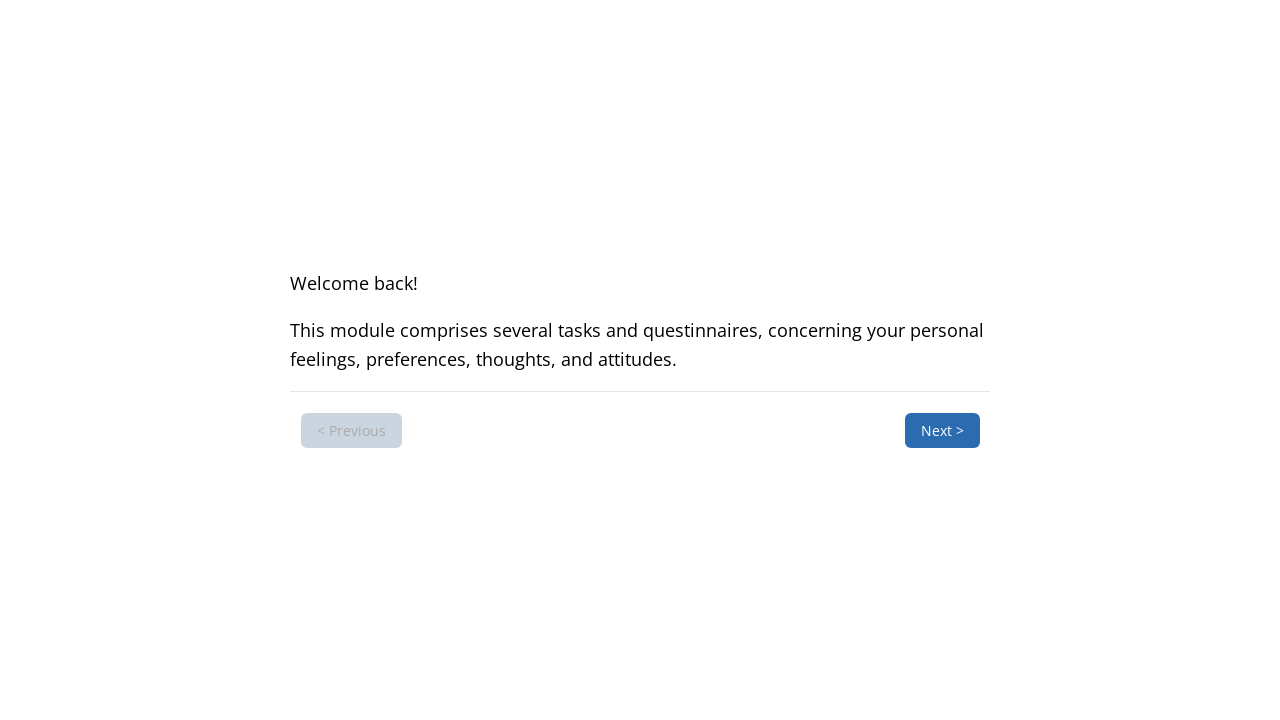

Waited 3000ms for page with parameters &session=wk0&task=quests to load and send console message
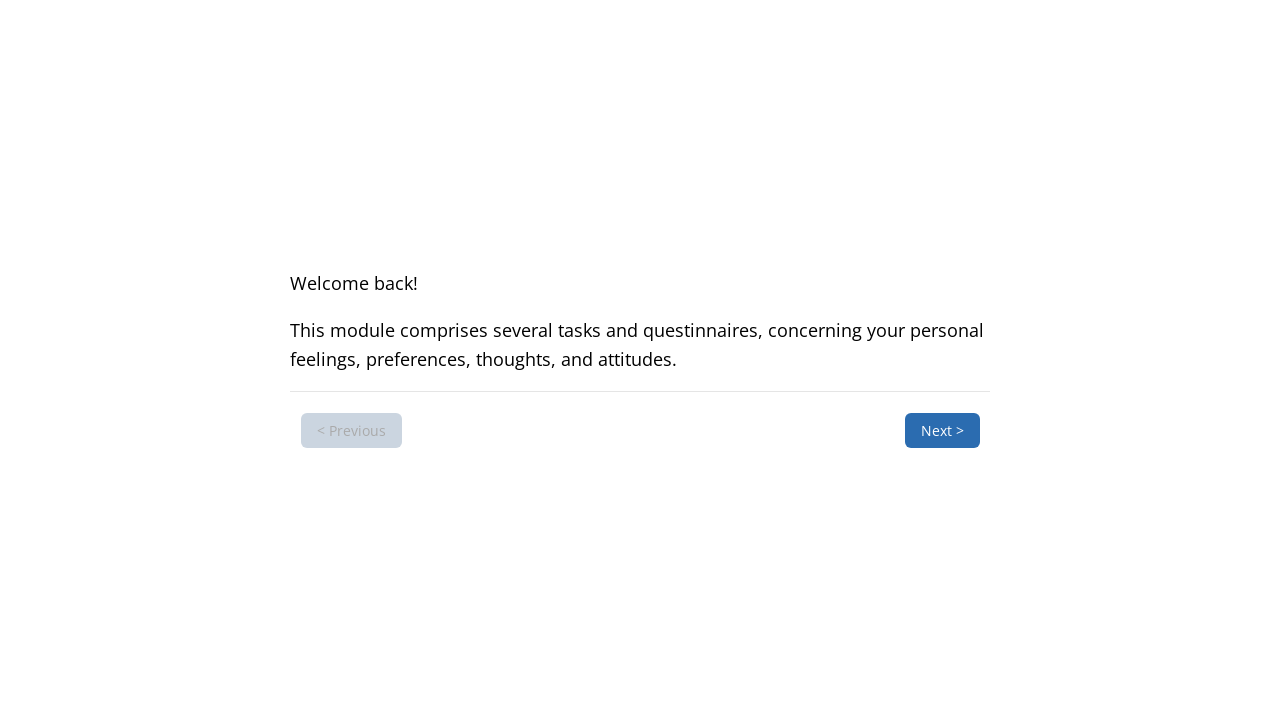

Navigated to experiment page with parameters: &session=wk2&task=quests
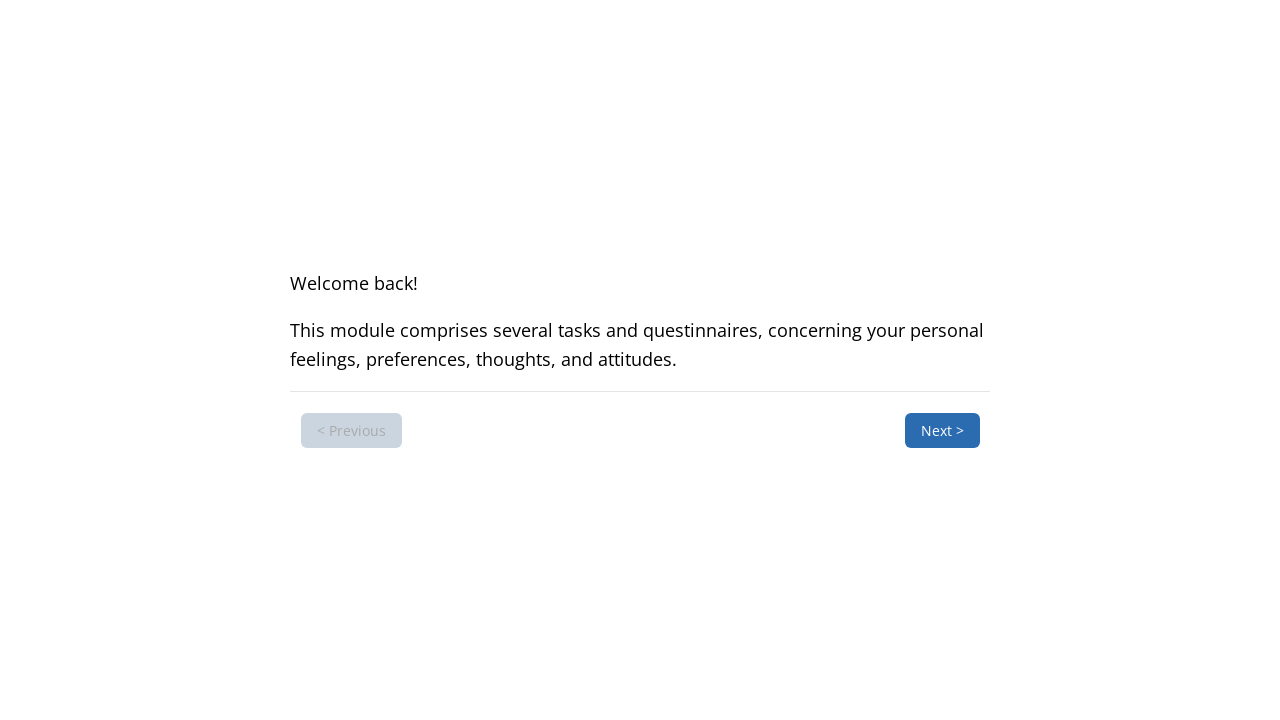

Waited 3000ms for page with parameters &session=wk2&task=quests to load and send console message
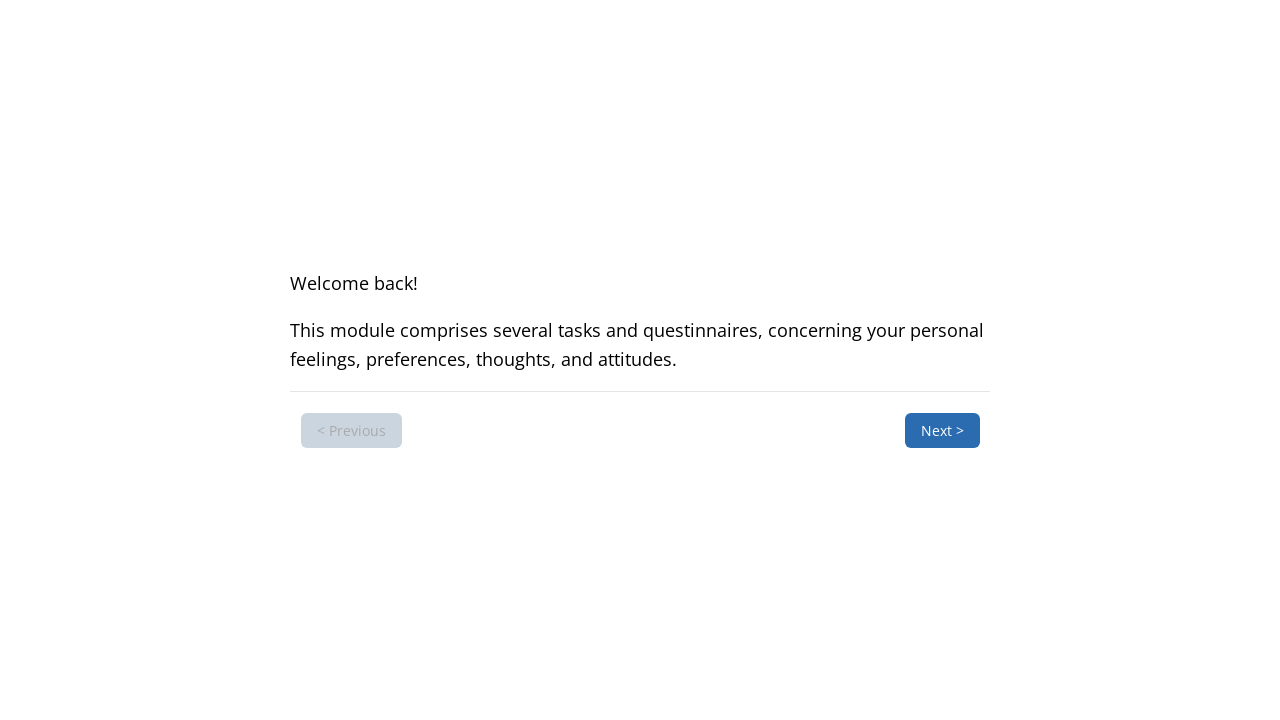

Navigated to experiment page with parameters: &session=wk4&task=quests
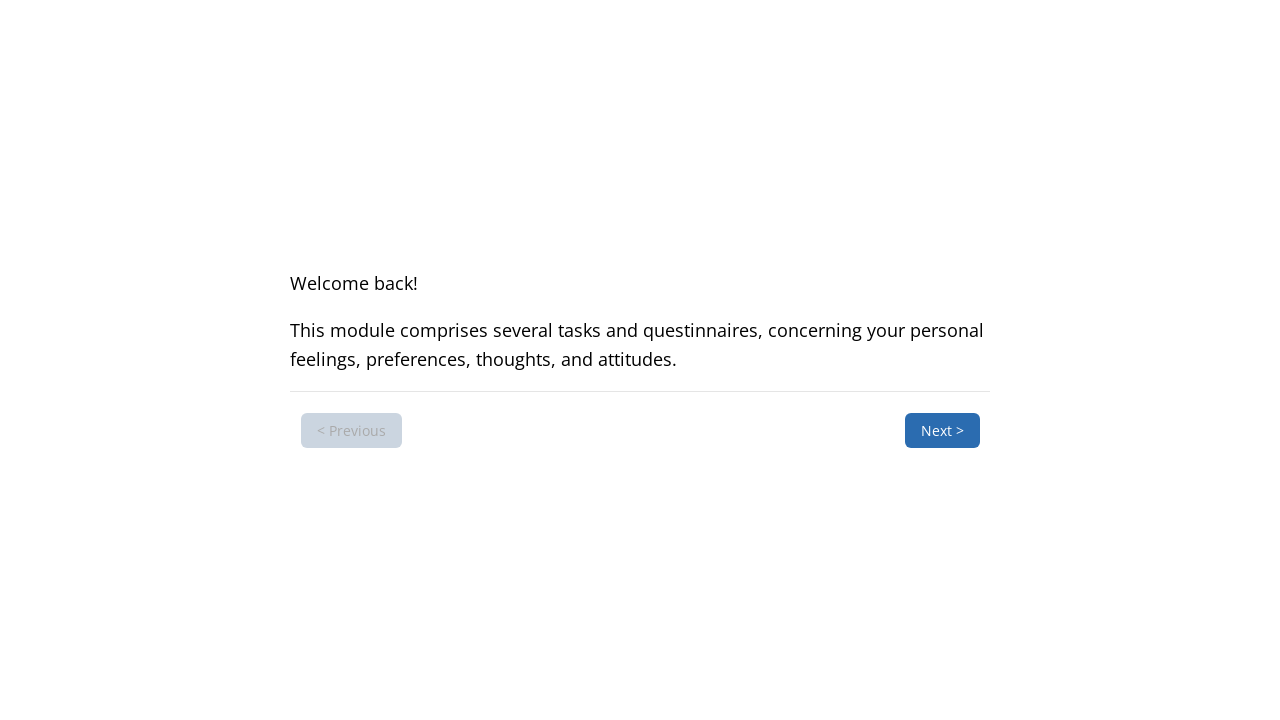

Waited 3000ms for page with parameters &session=wk4&task=quests to load and send console message
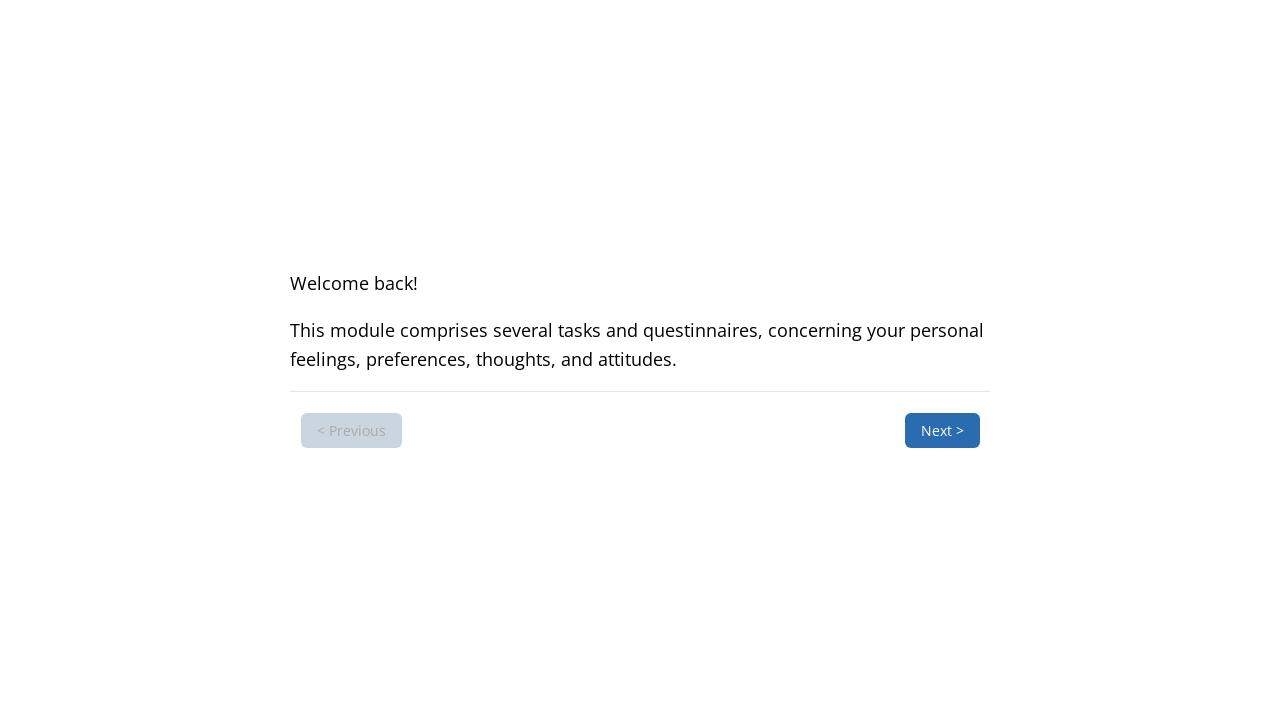

Navigated to experiment page with parameters: &session=wk24&task=quests
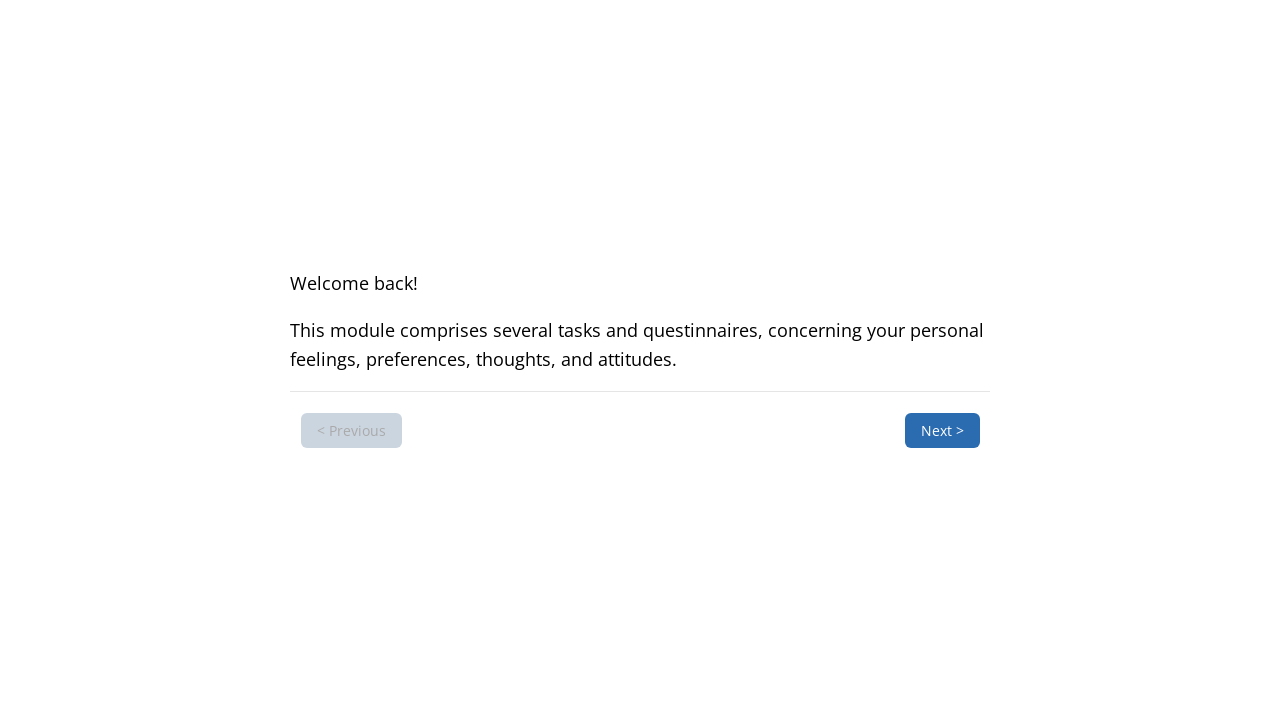

Waited 3000ms for page with parameters &session=wk24&task=quests to load and send console message
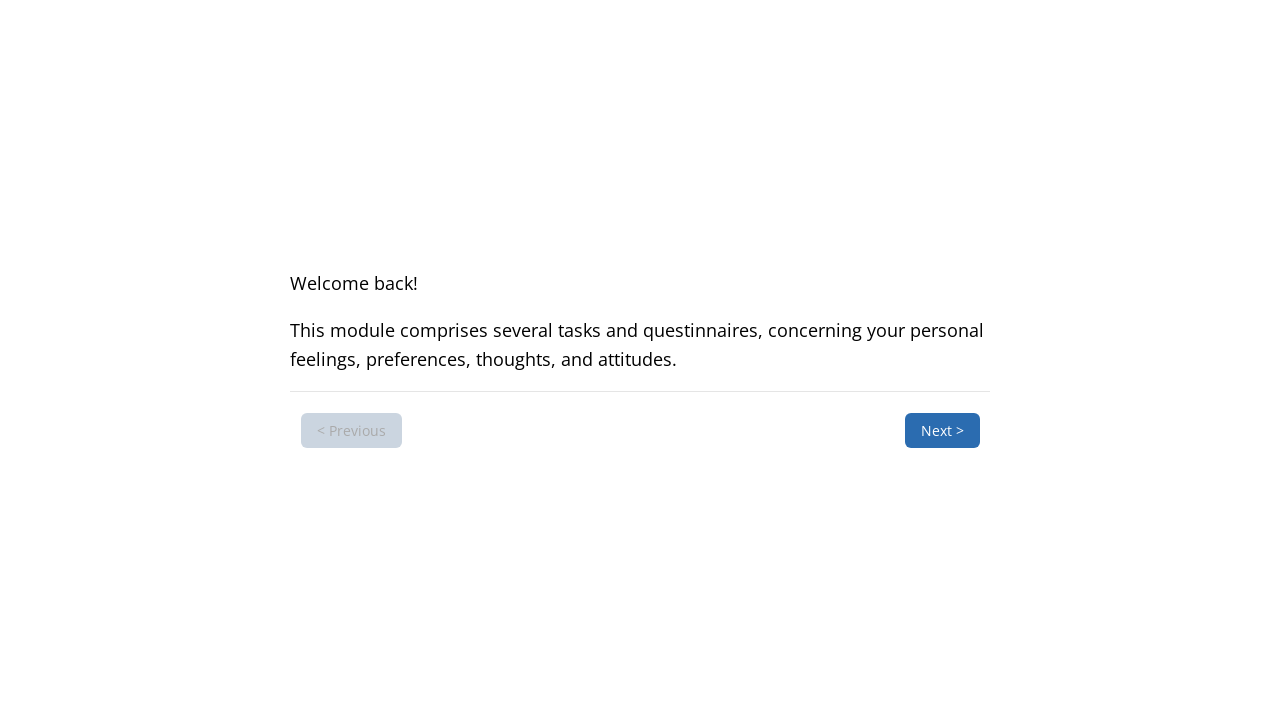

Navigated to experiment page with parameters: &session=wk28&task=quests
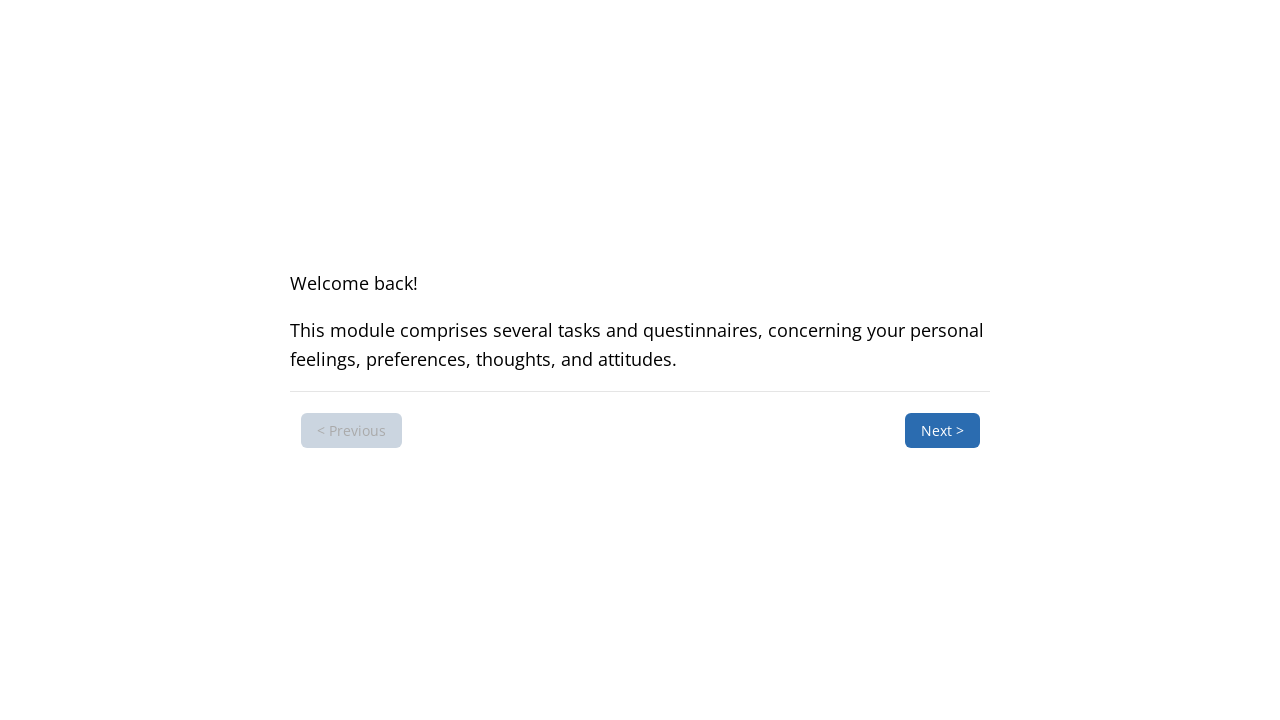

Waited 3000ms for page with parameters &session=wk28&task=quests to load and send console message
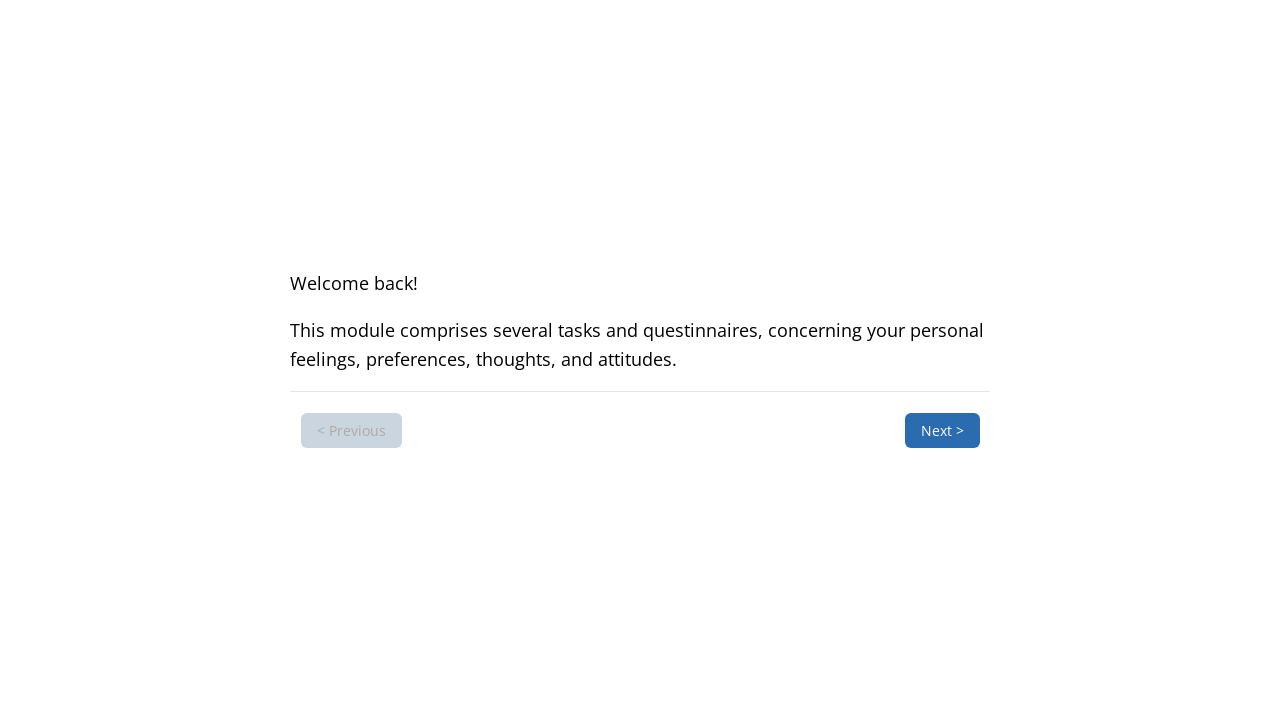

Navigated to experiment page with parameters: &session=wk6&task=quests
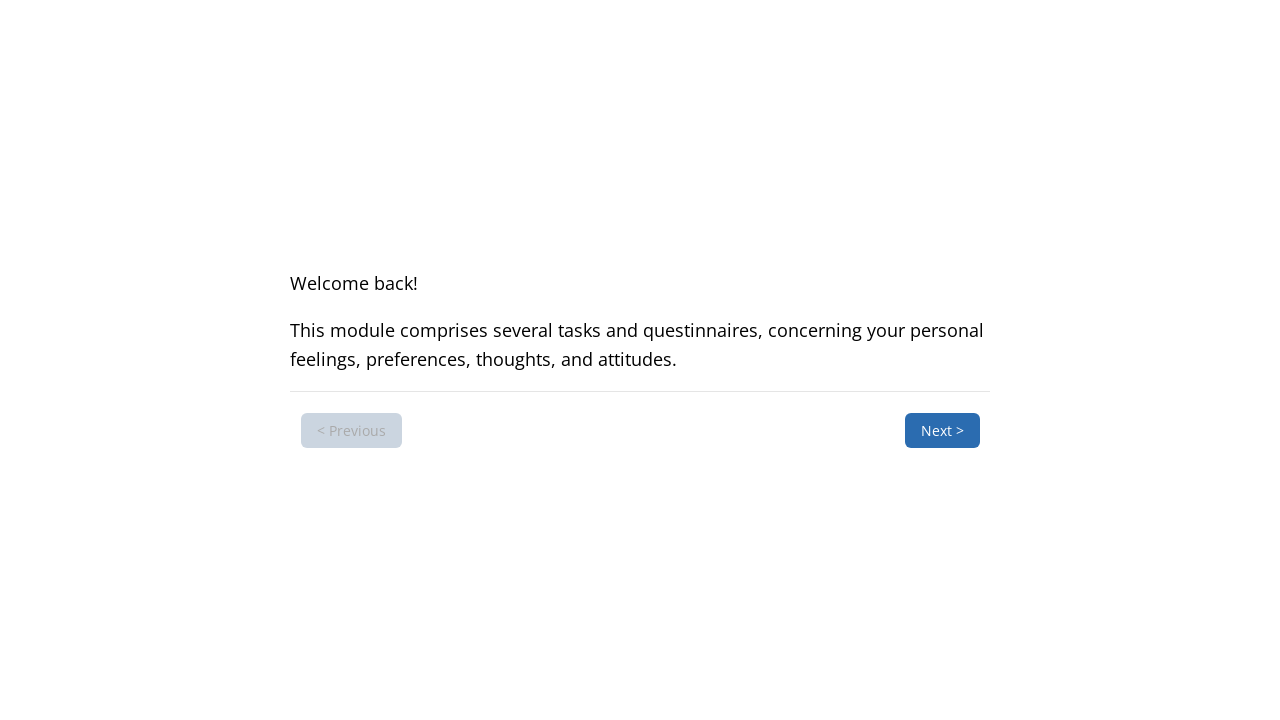

Waited 3000ms for page with parameters &session=wk6&task=quests to load and send console message
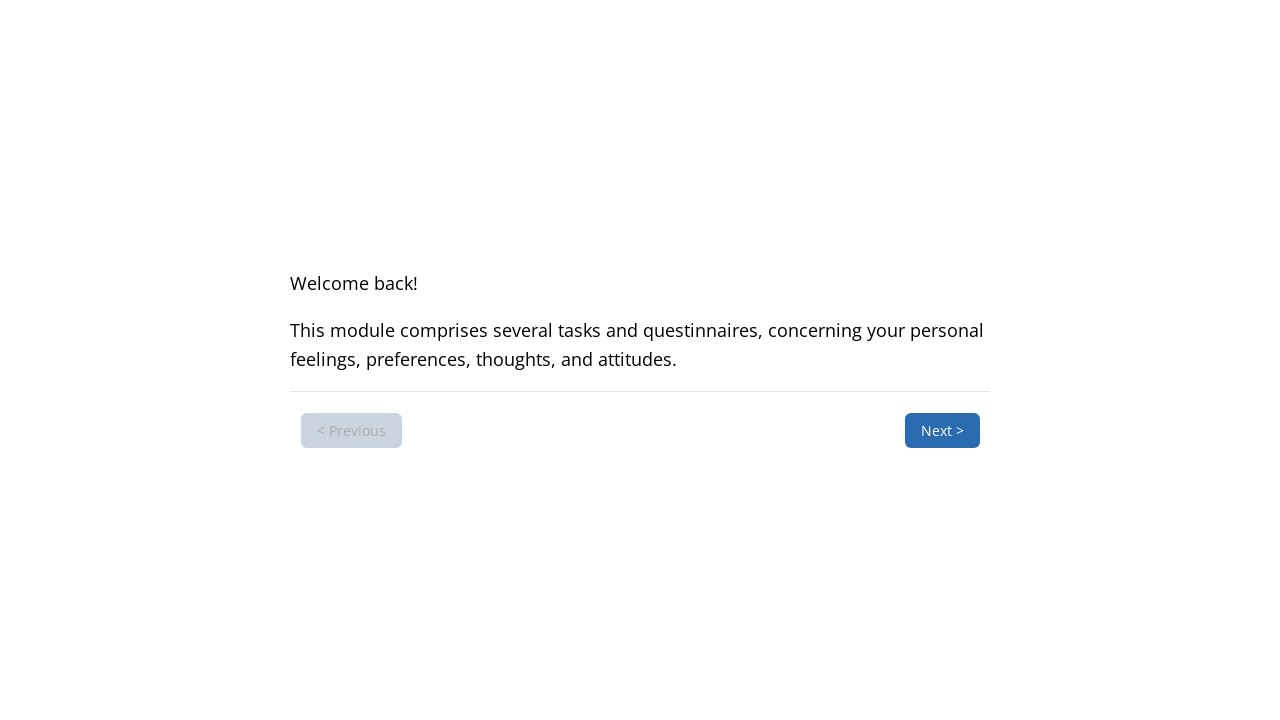

Navigated to experiment page with parameters: &session=wk8&task=quests
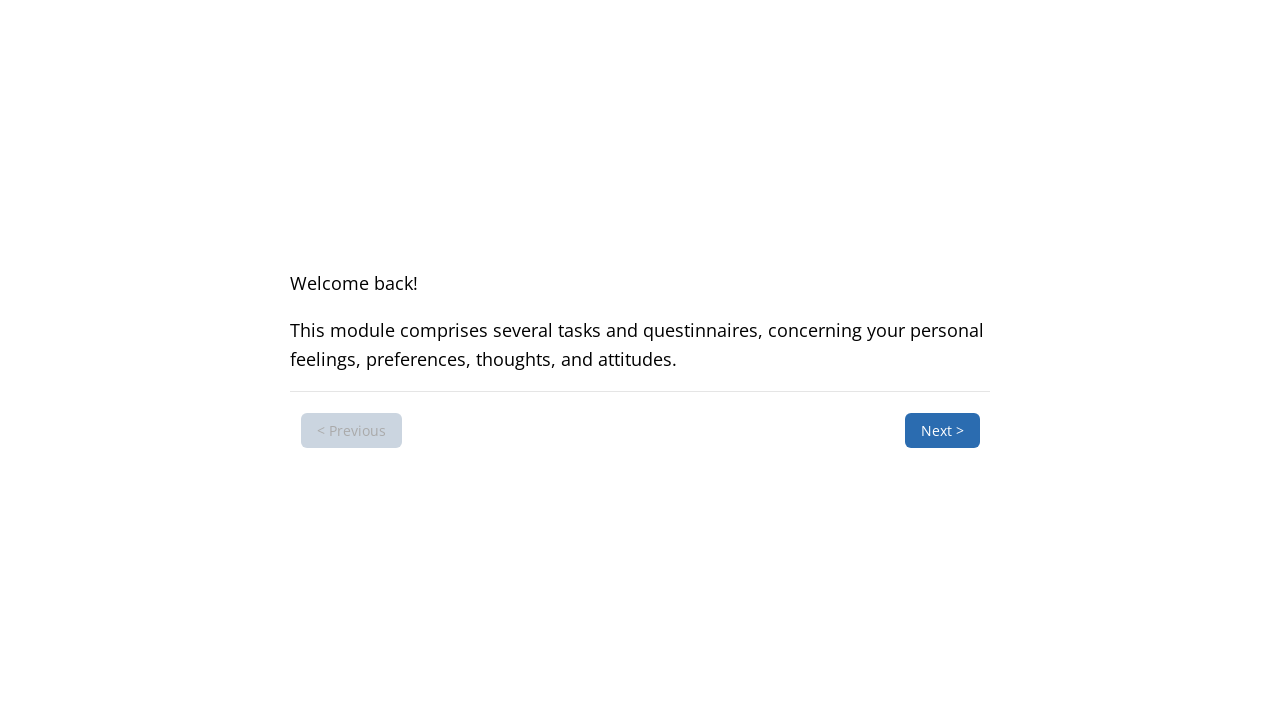

Waited 3000ms for page with parameters &session=wk8&task=quests to load and send console message
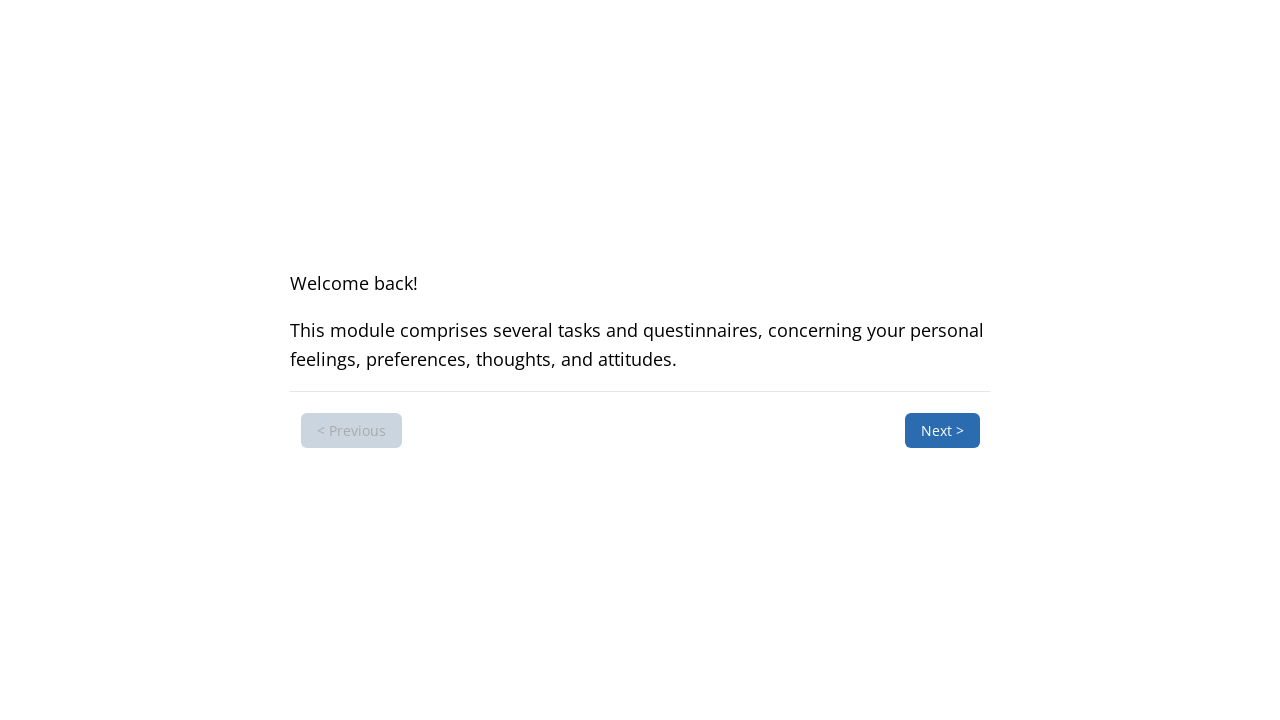

Navigated to experiment page with parameters: &session=wk52&task=quests
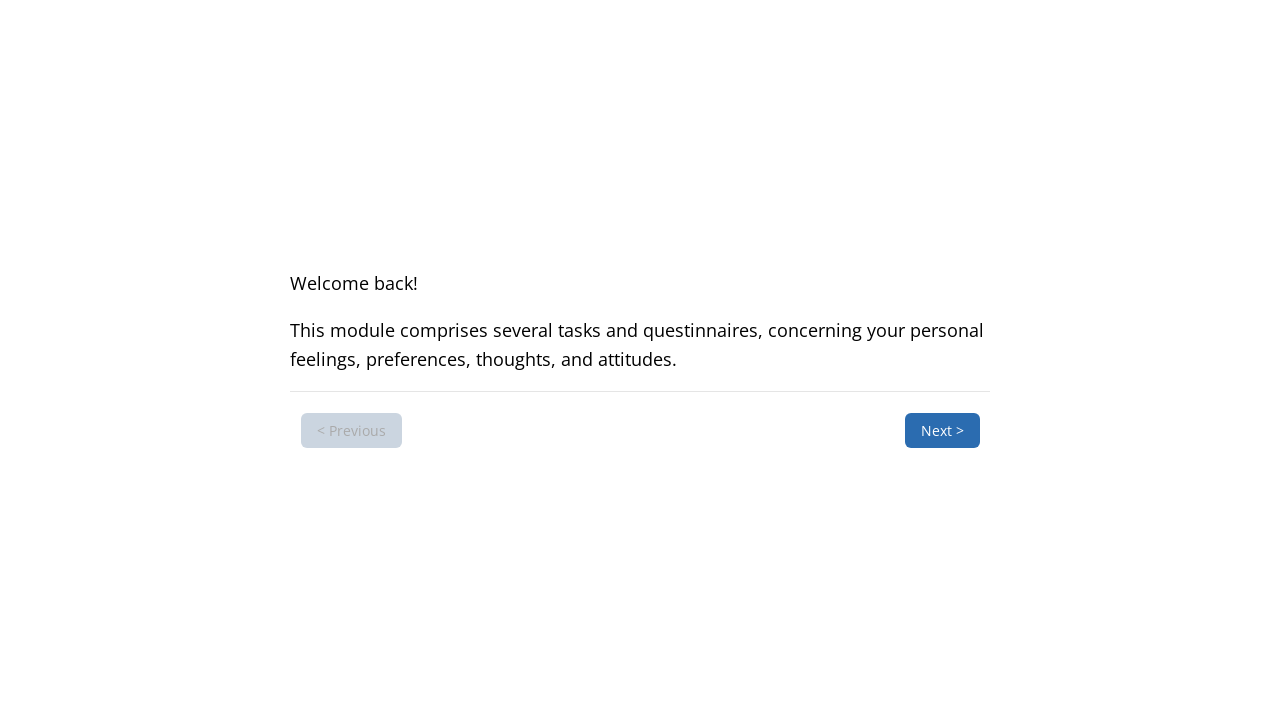

Waited 3000ms for page with parameters &session=wk52&task=quests to load and send console message
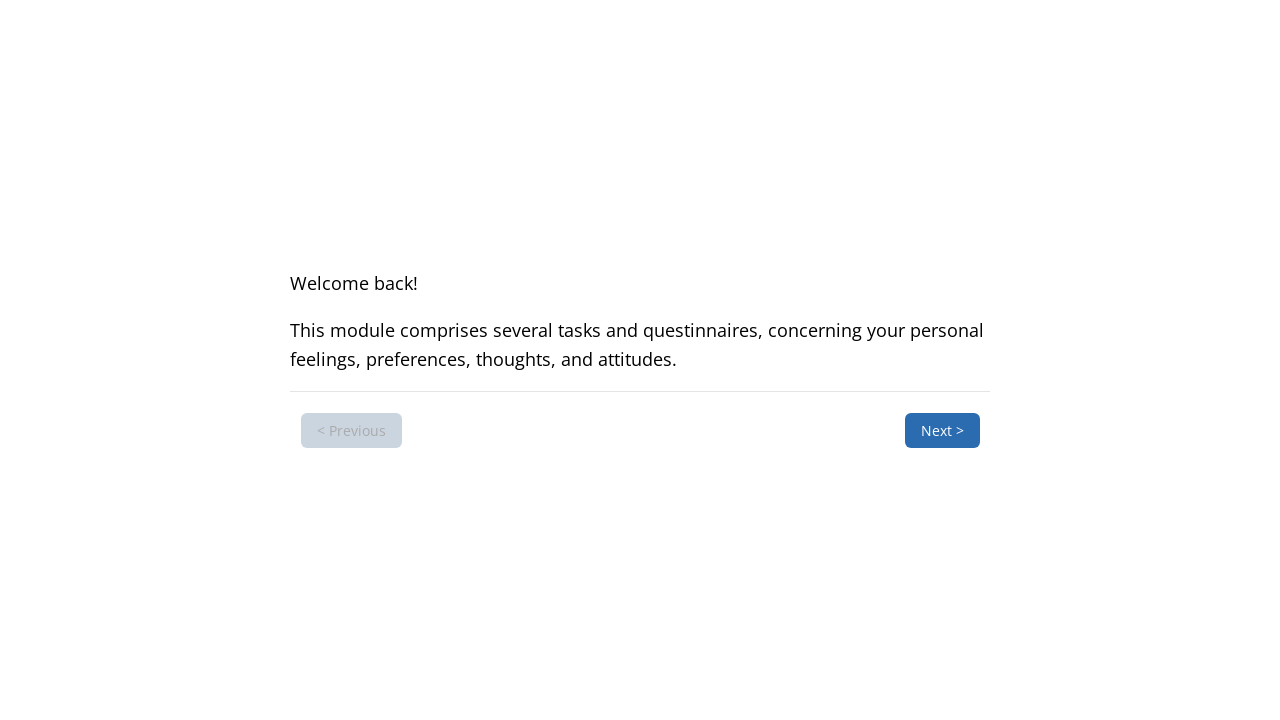

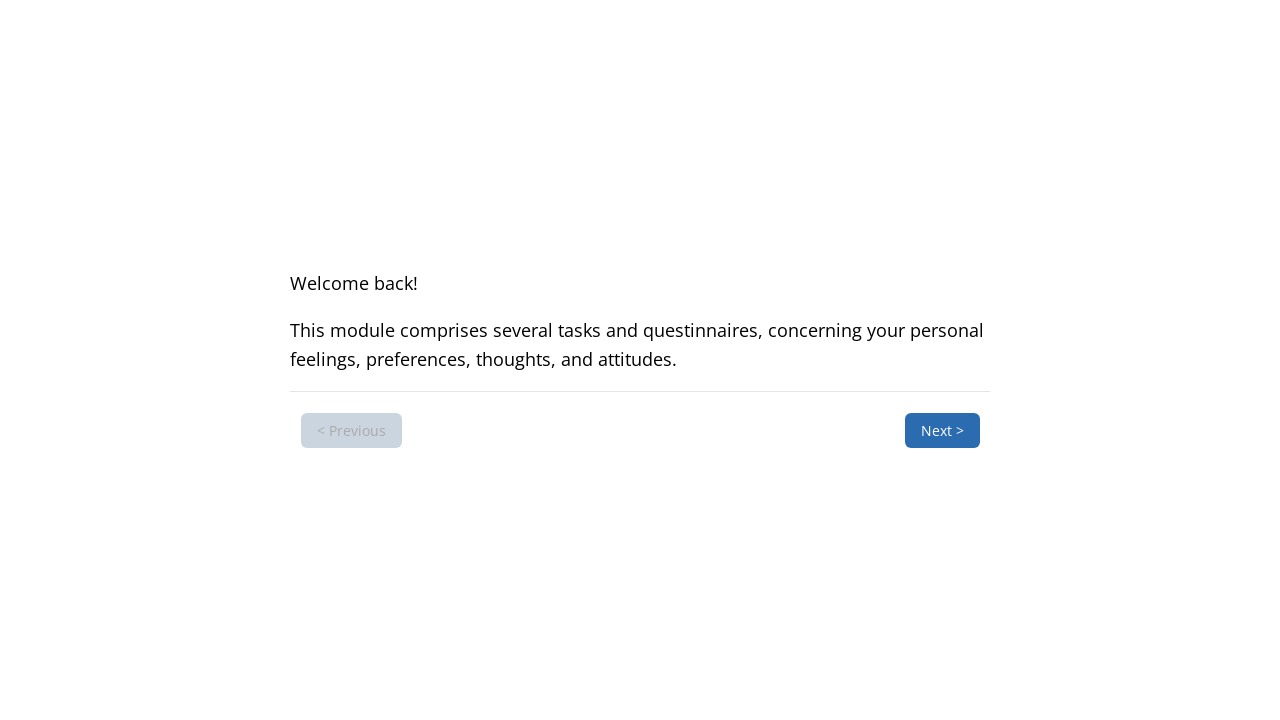